Tests e-commerce functionality by adding specific items to cart, incrementing quantities, and verifying the order total matches expected value

Starting URL: https://rahulshettyacademy.com/seleniumPractise/#/

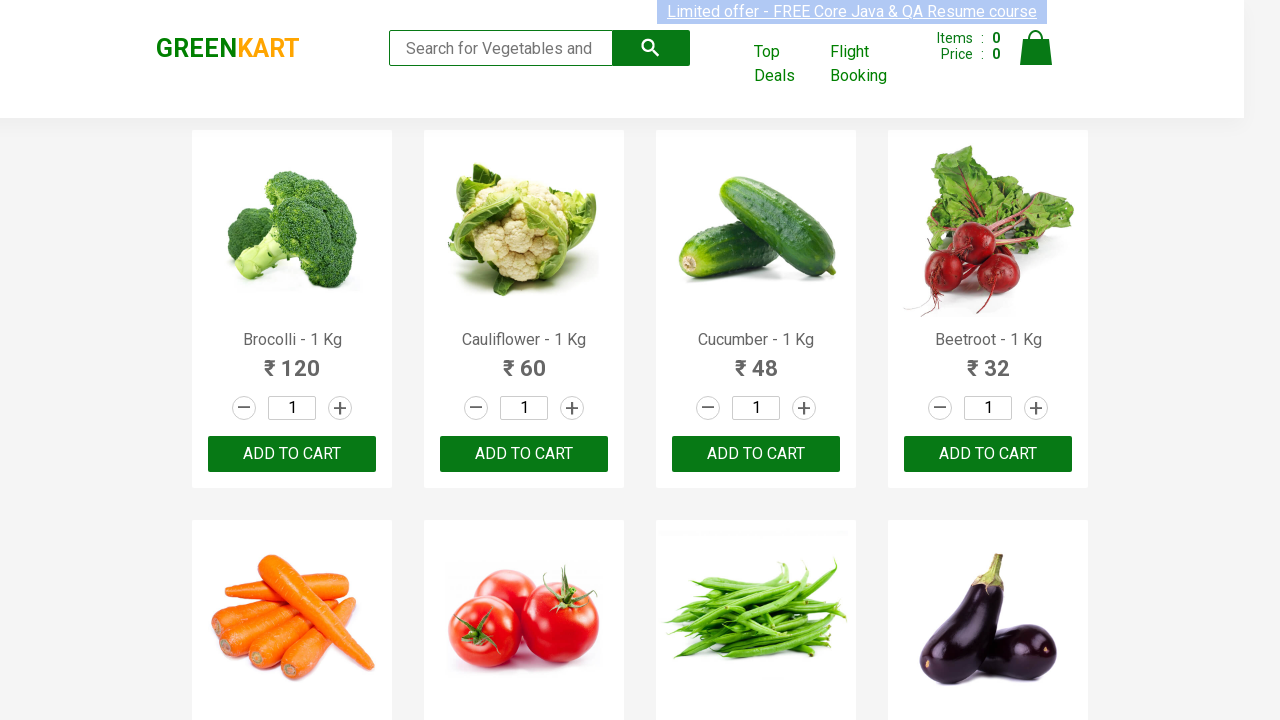

Retrieved all product name elements from the page
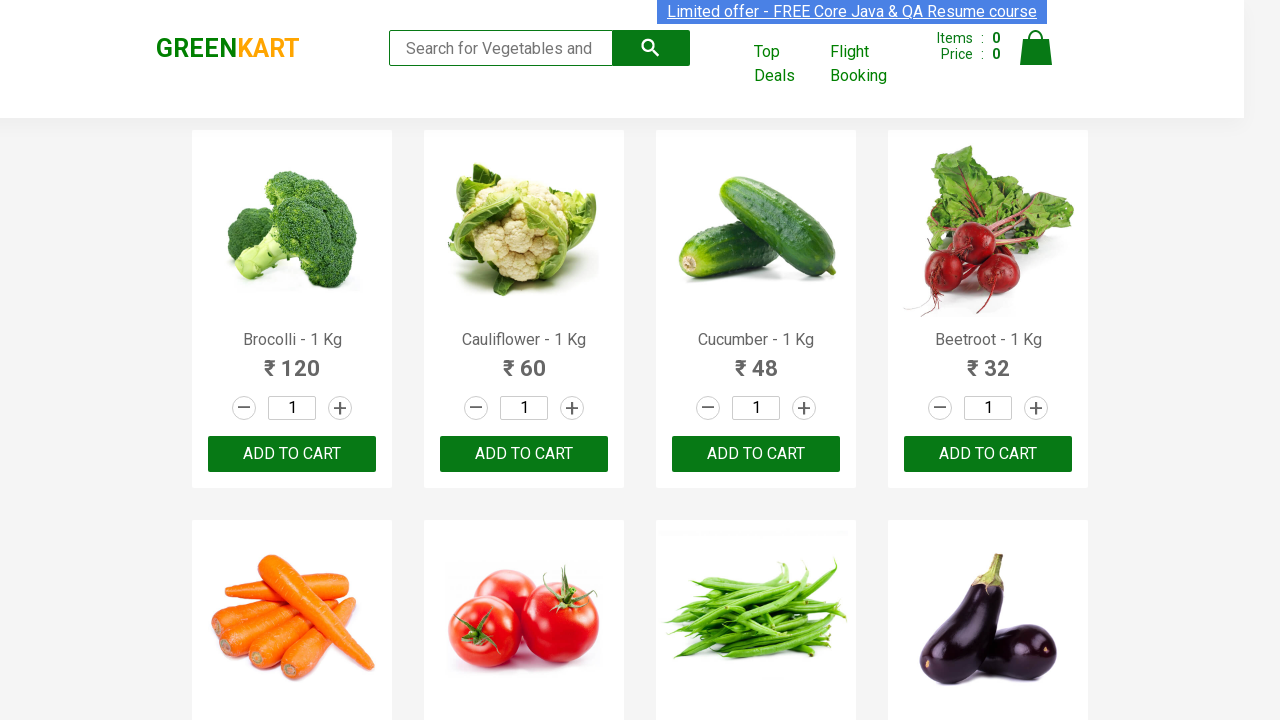

Retrieved text from product 0: 'Brocolli - 1 Kg'
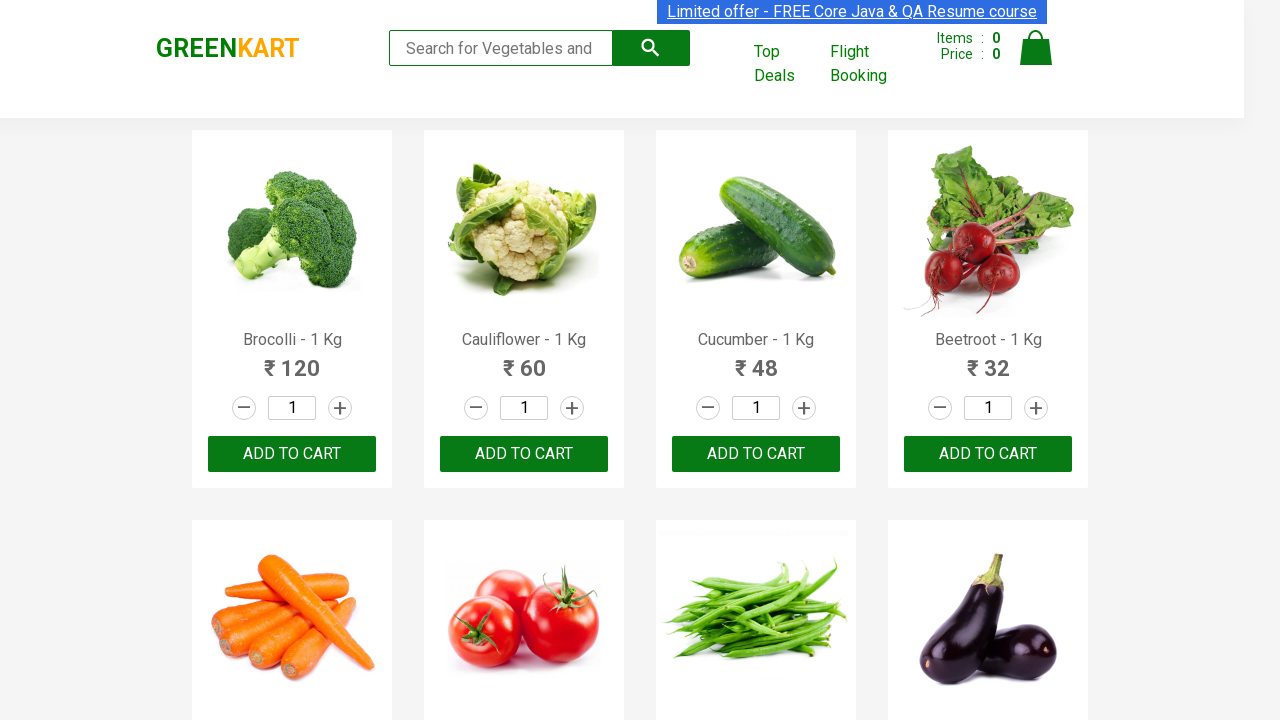

Clicked increment button for product 'Brocolli' at index 0 at (340, 408) on xpath=//a[@class='increment'] >> nth=0
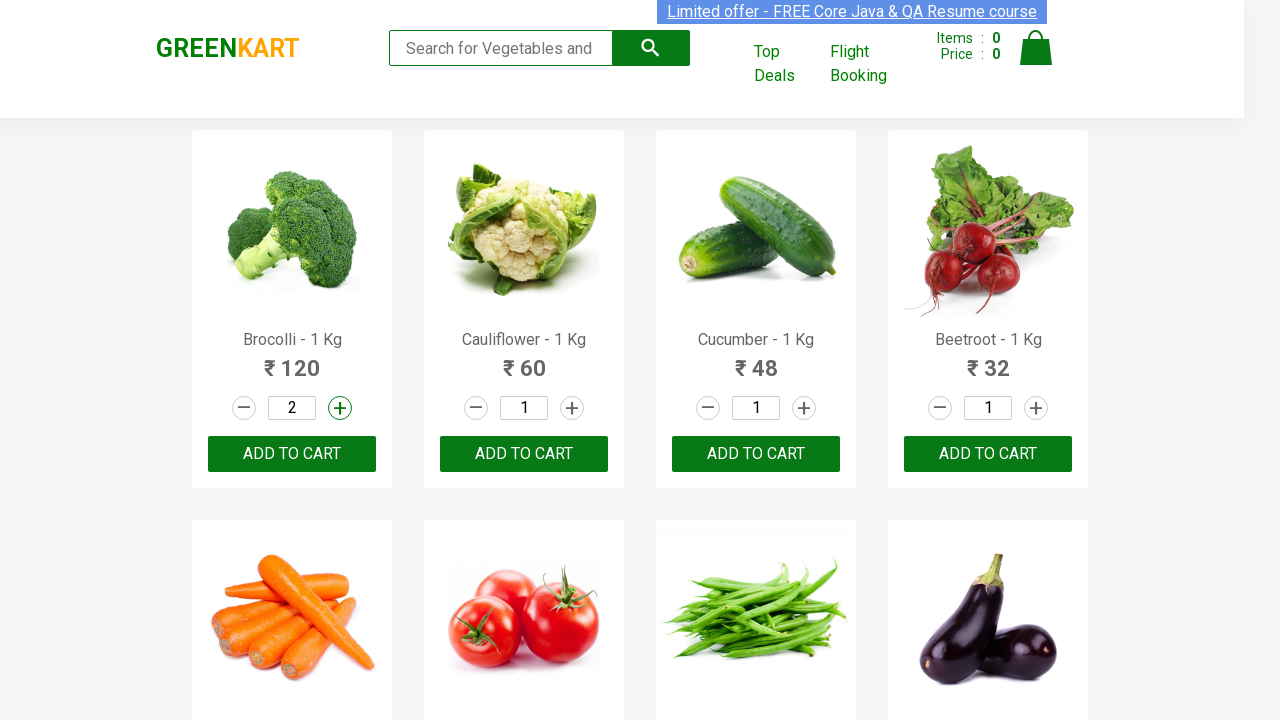

Clicked 'Add to cart' button for product 'Brocolli' at (292, 454) on xpath=//div[@class='product-action']/button >> nth=0
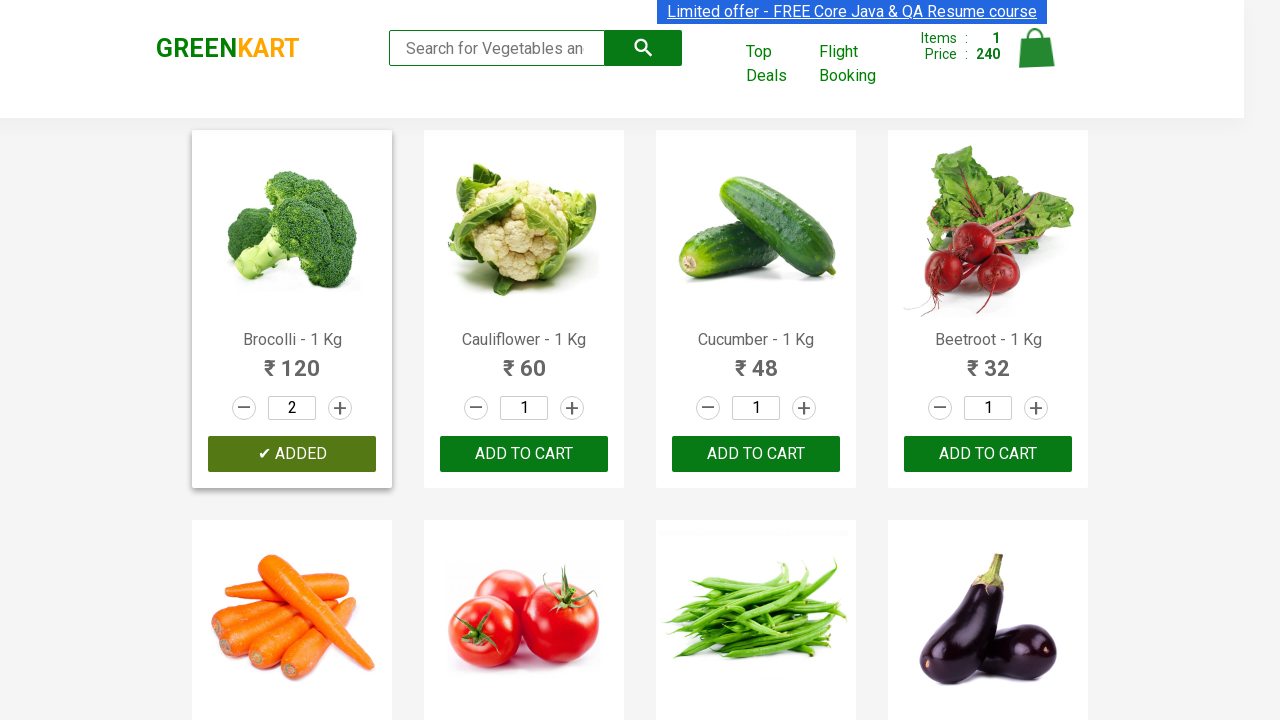

Retrieved text from product 1: 'Cauliflower - 1 Kg'
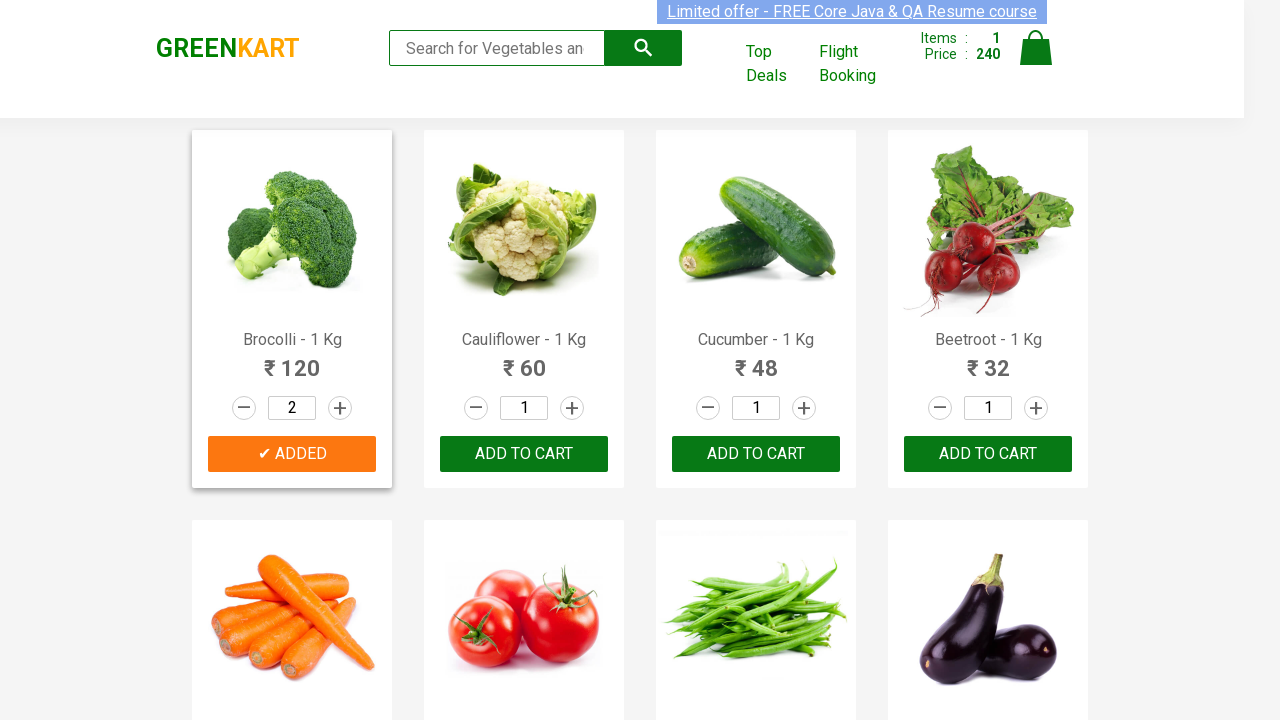

Retrieved text from product 2: 'Cucumber - 1 Kg'
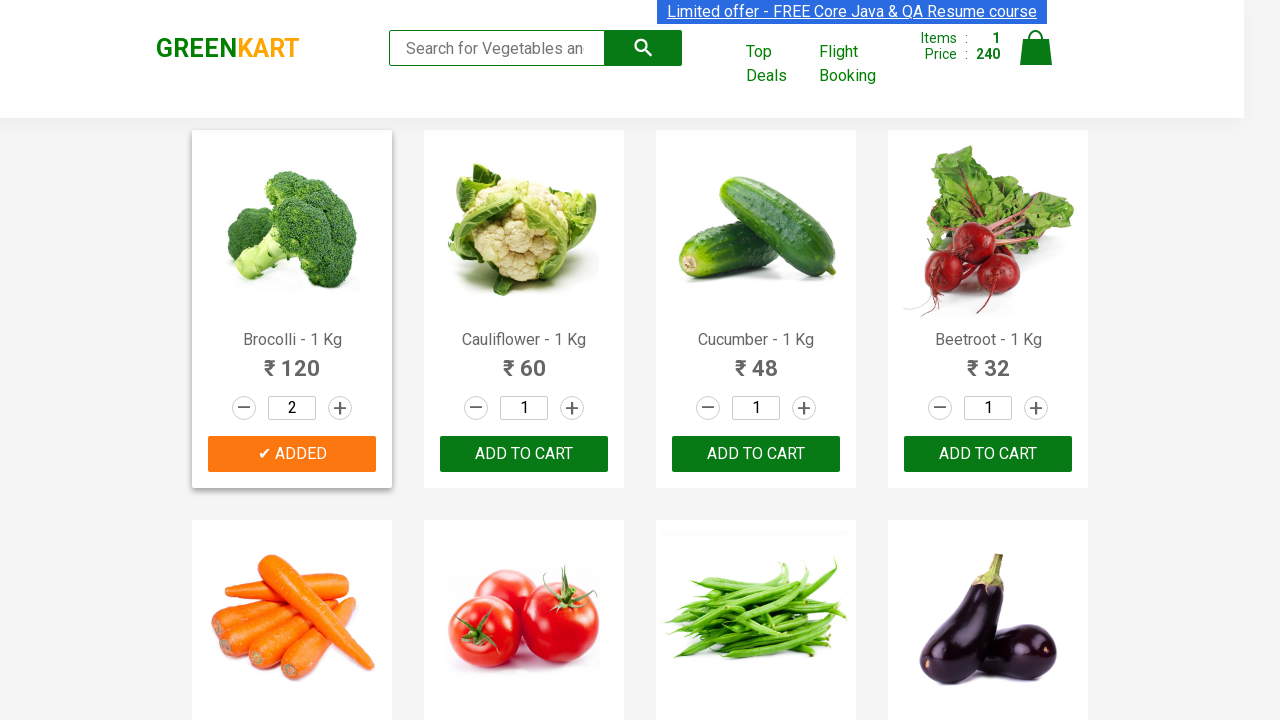

Clicked increment button for product 'Cucumber' at index 2 at (804, 408) on xpath=//a[@class='increment'] >> nth=2
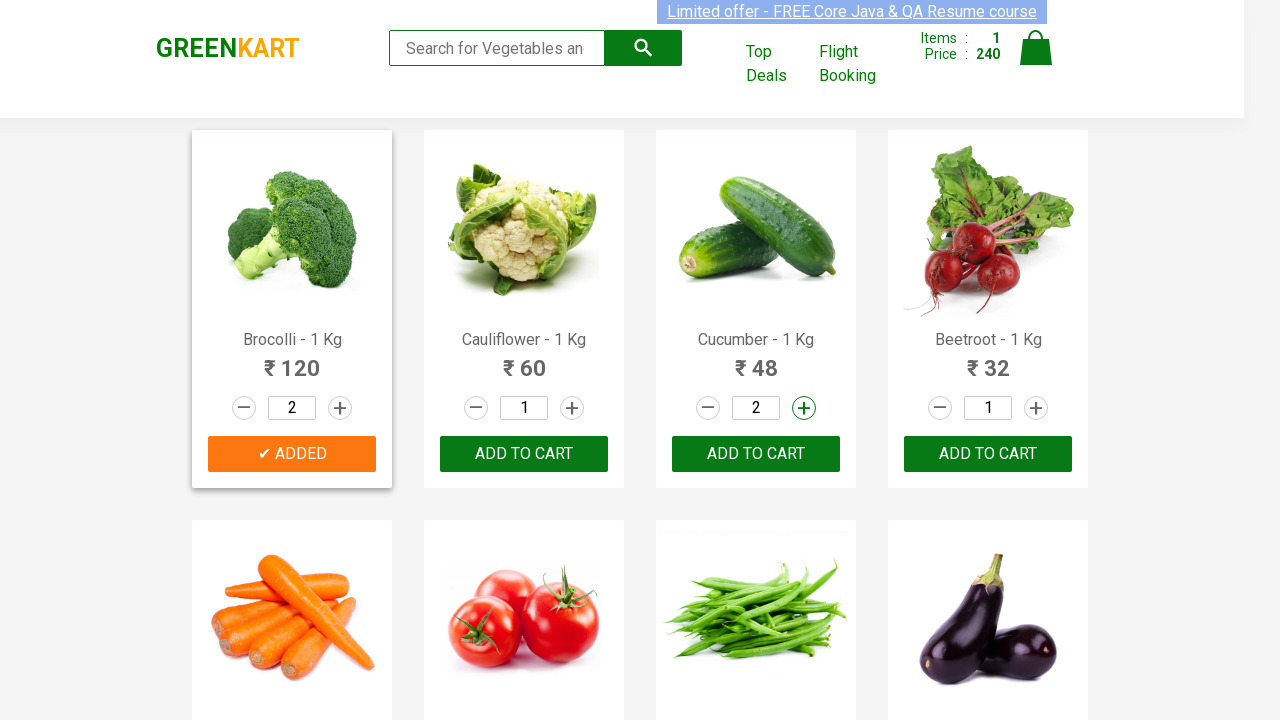

Clicked 'Add to cart' button for product 'Cucumber' at (756, 454) on xpath=//div[@class='product-action']/button >> nth=2
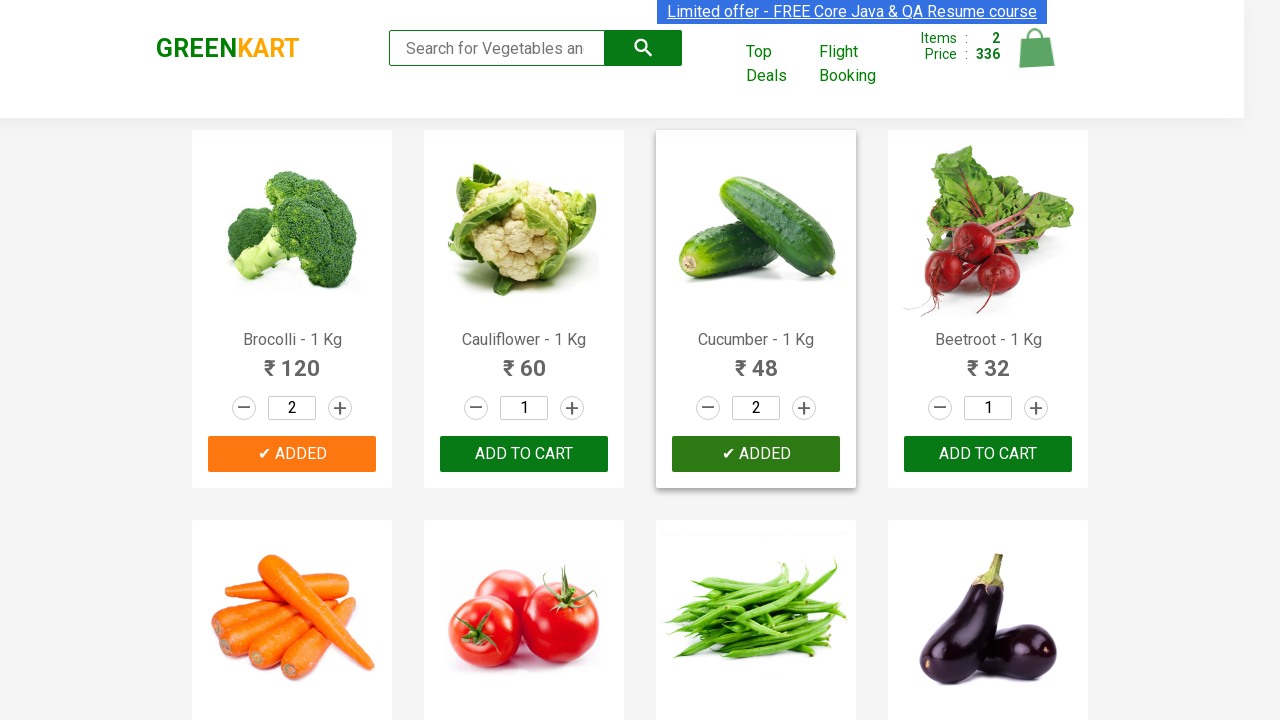

Retrieved text from product 3: 'Beetroot - 1 Kg'
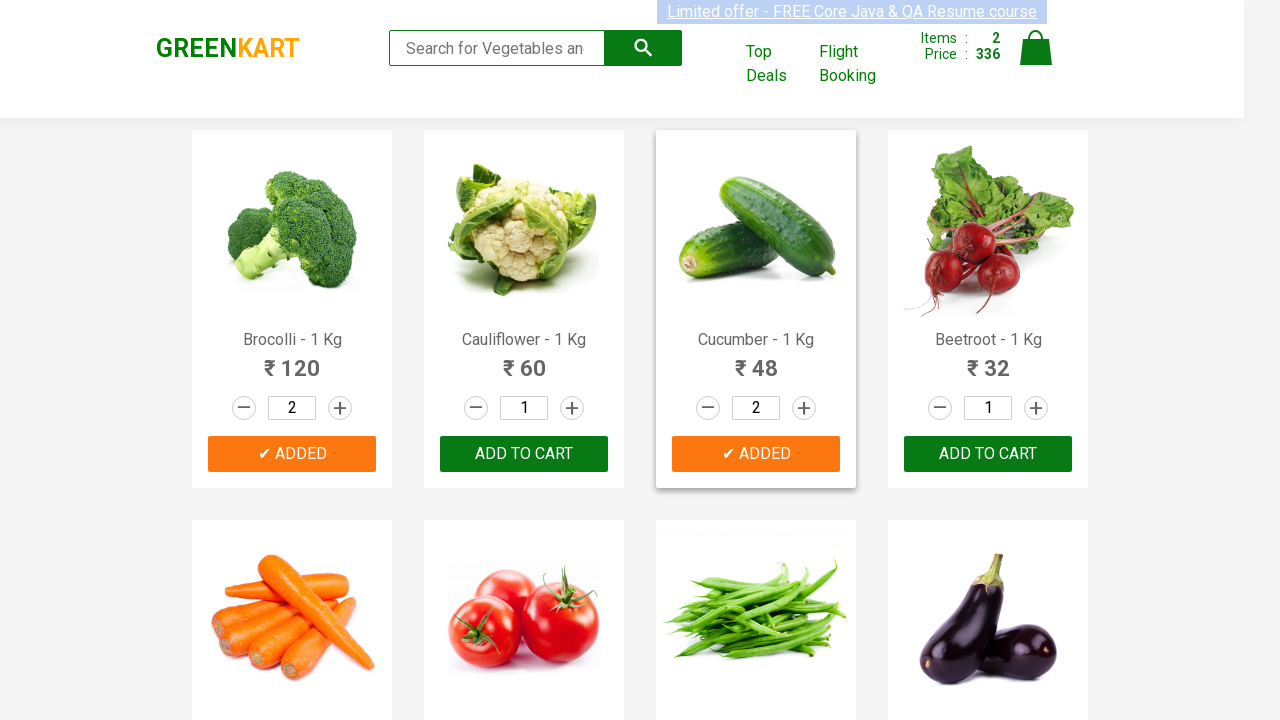

Retrieved text from product 4: 'Carrot - 1 Kg'
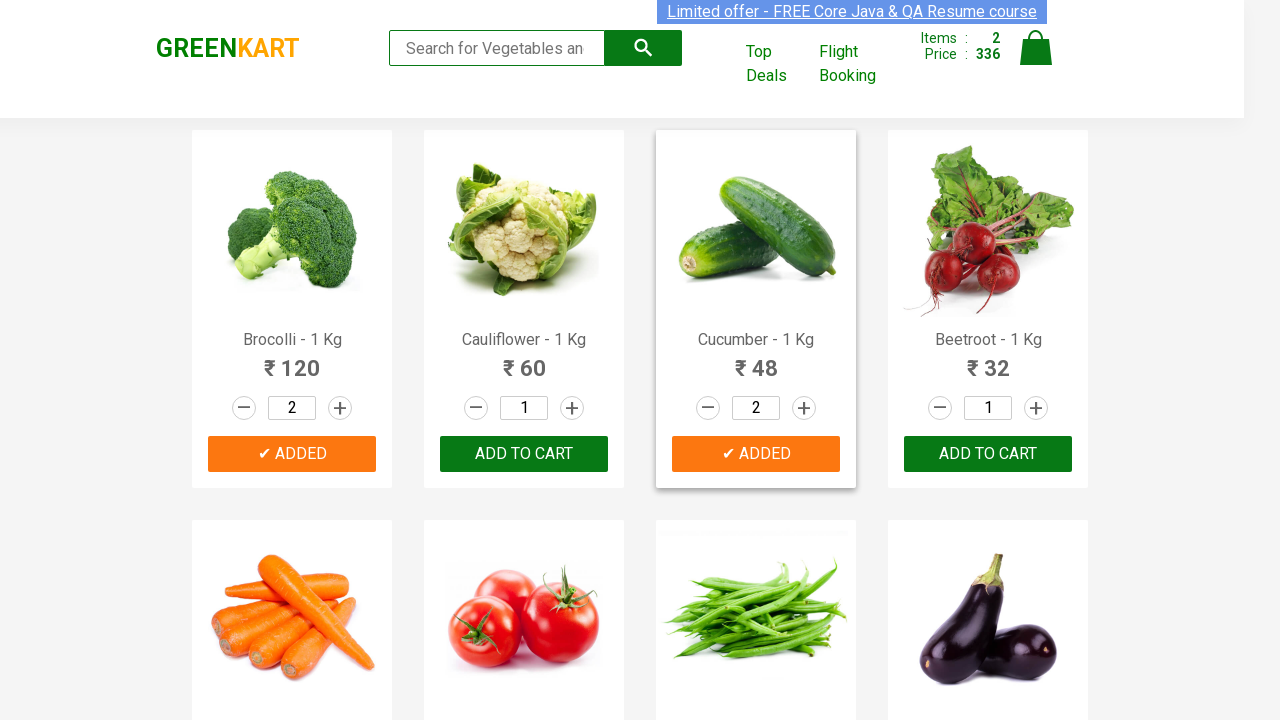

Retrieved text from product 5: 'Tomato - 1 Kg'
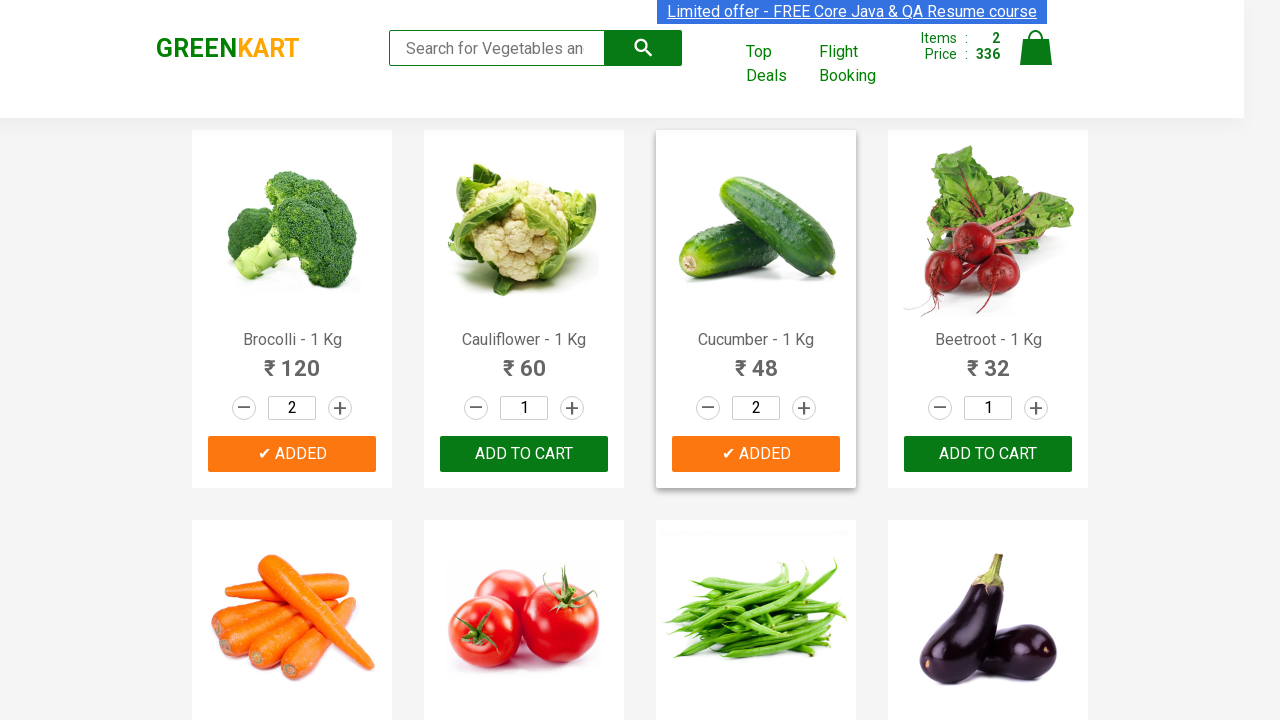

Retrieved text from product 6: 'Beans - 1 Kg'
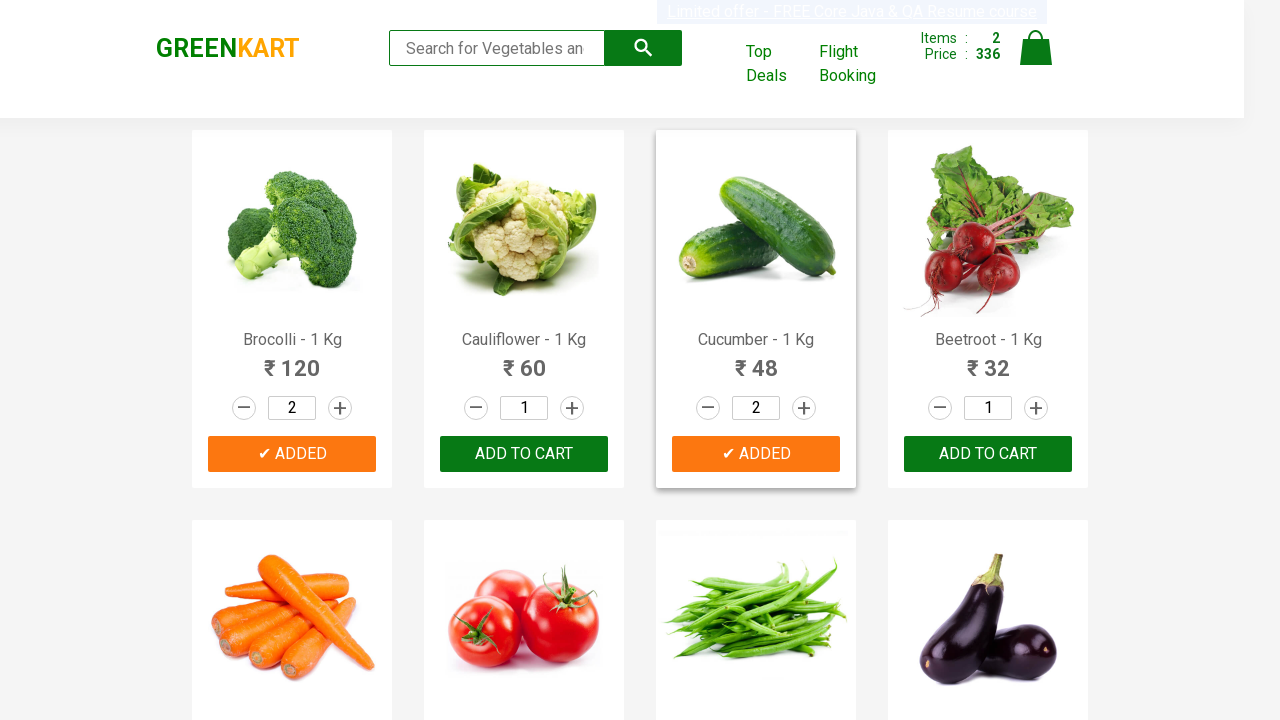

Retrieved text from product 7: 'Brinjal - 1 Kg'
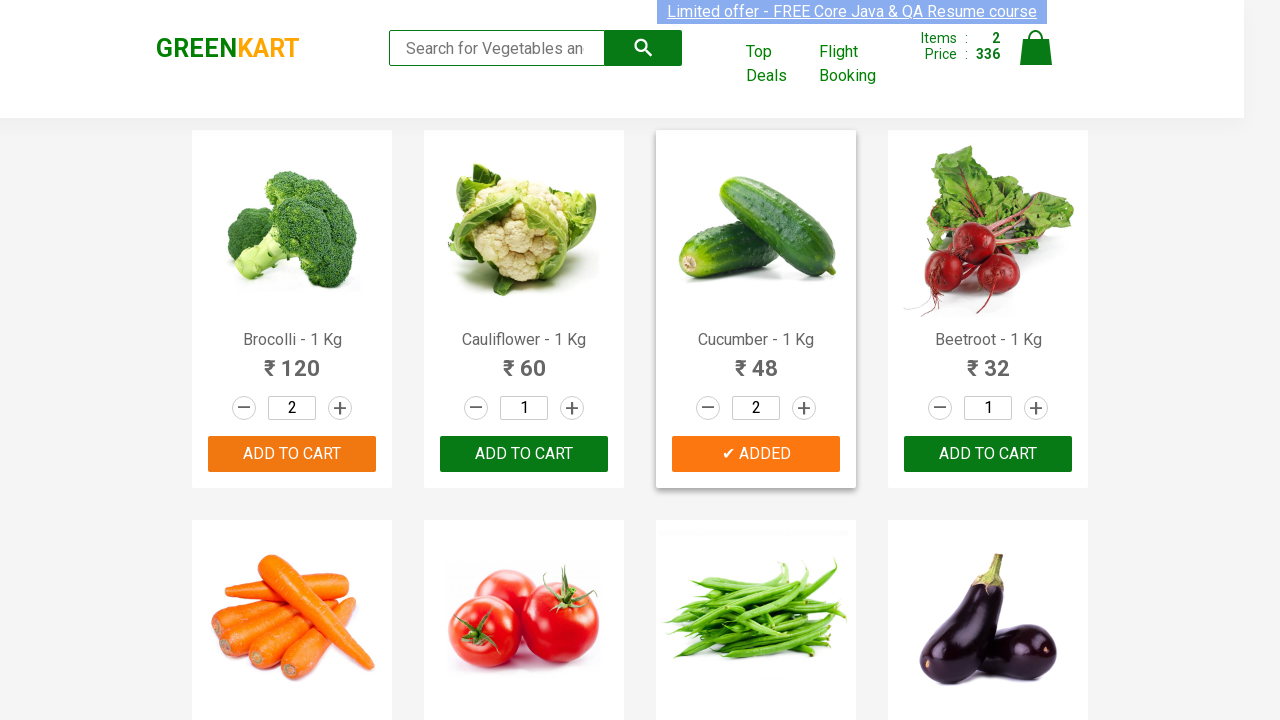

Retrieved text from product 8: 'Capsicum'
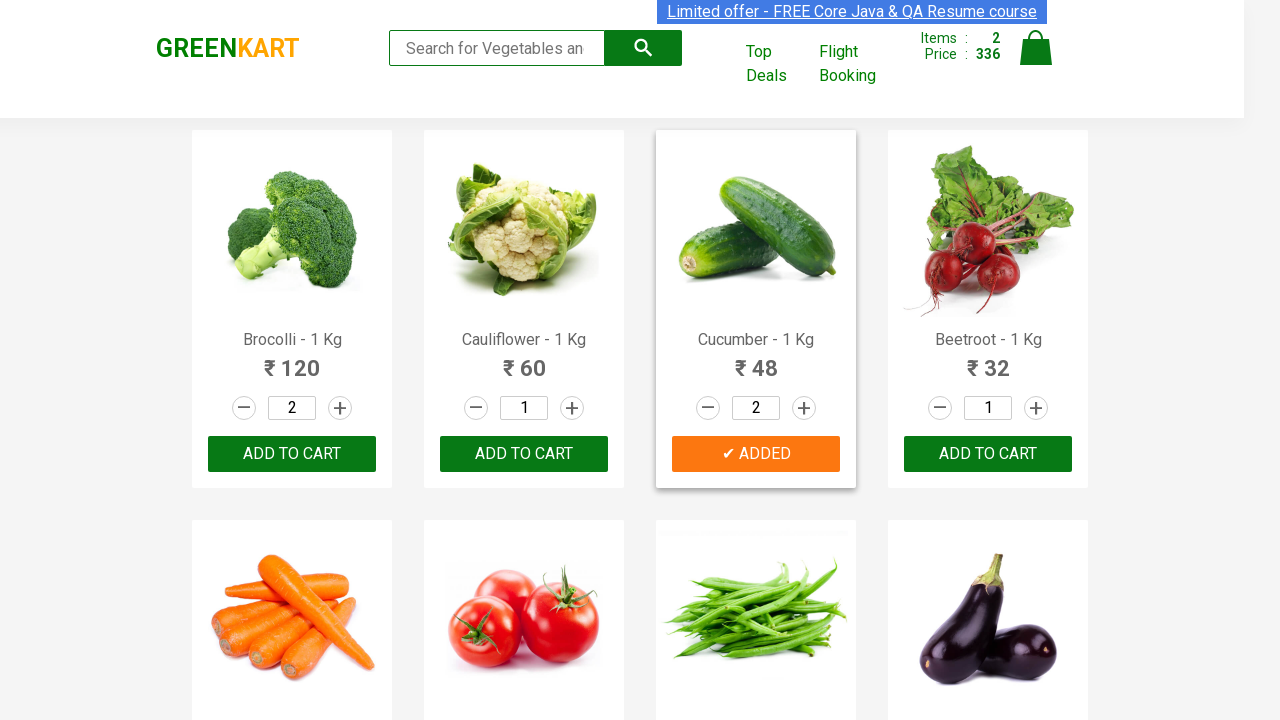

Retrieved text from product 9: 'Mushroom - 1 Kg'
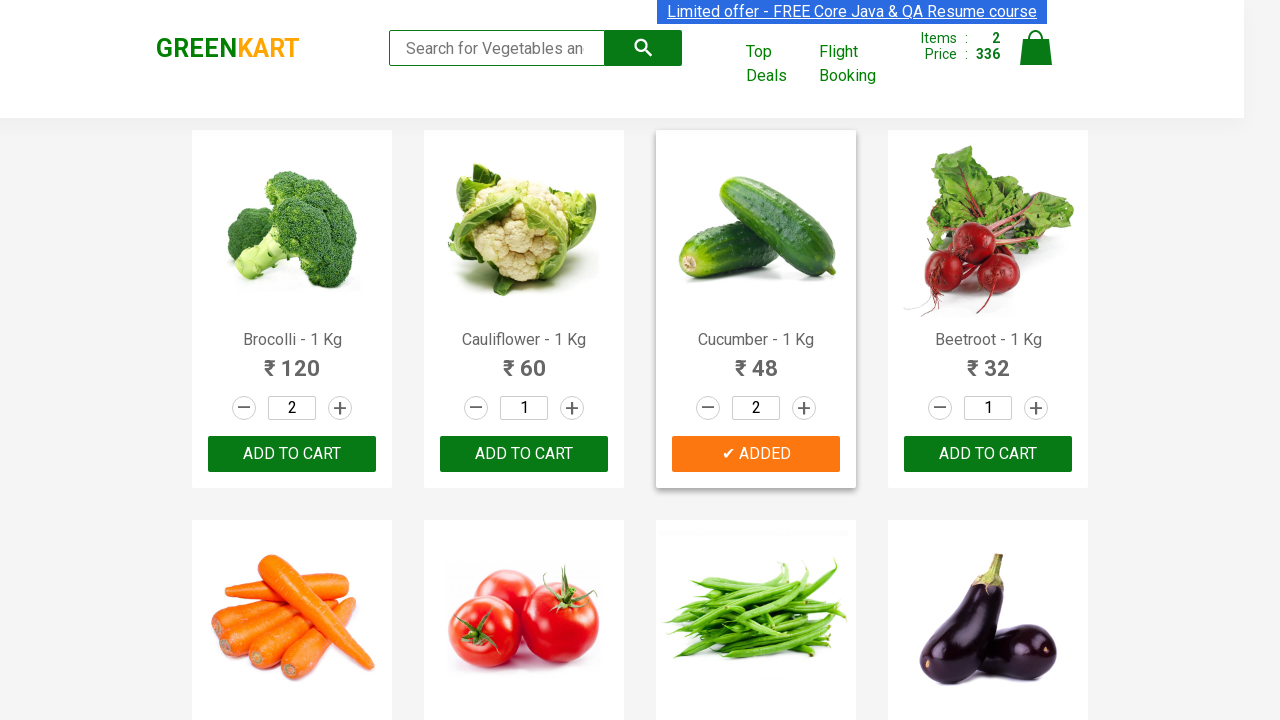

Retrieved text from product 10: 'Potato - 1 Kg'
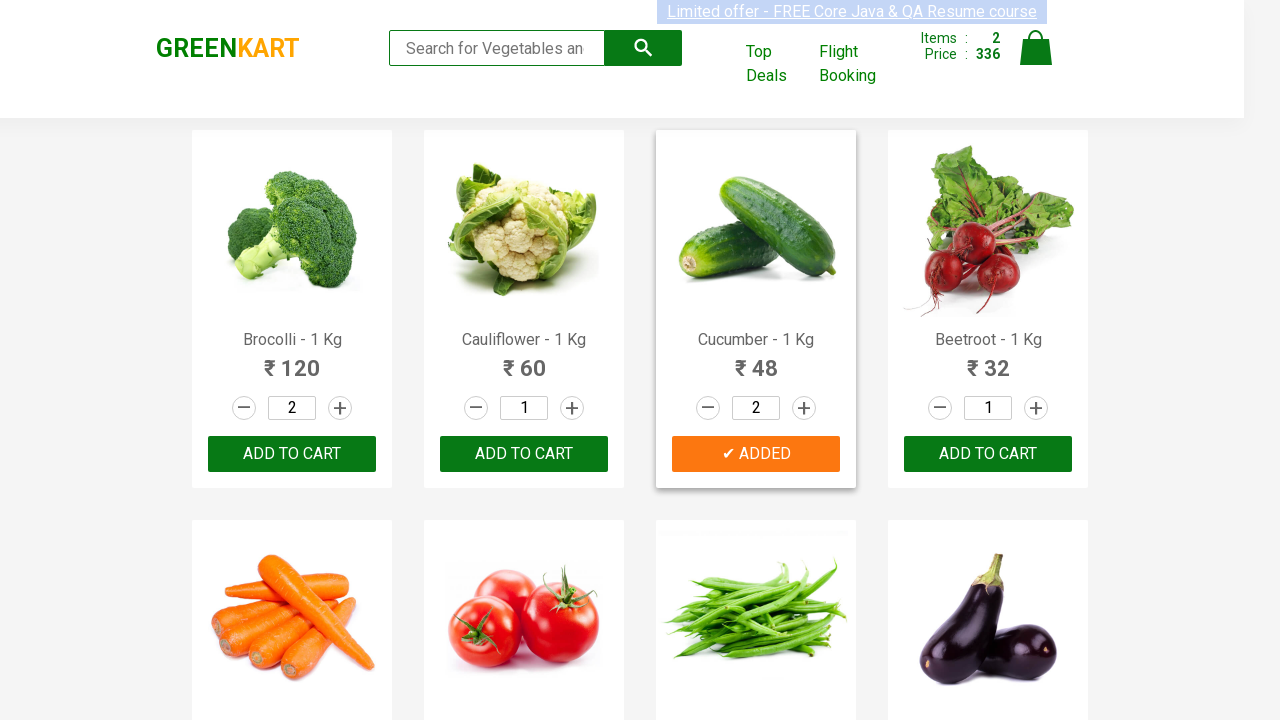

Retrieved text from product 11: 'Pumpkin - 1 Kg'
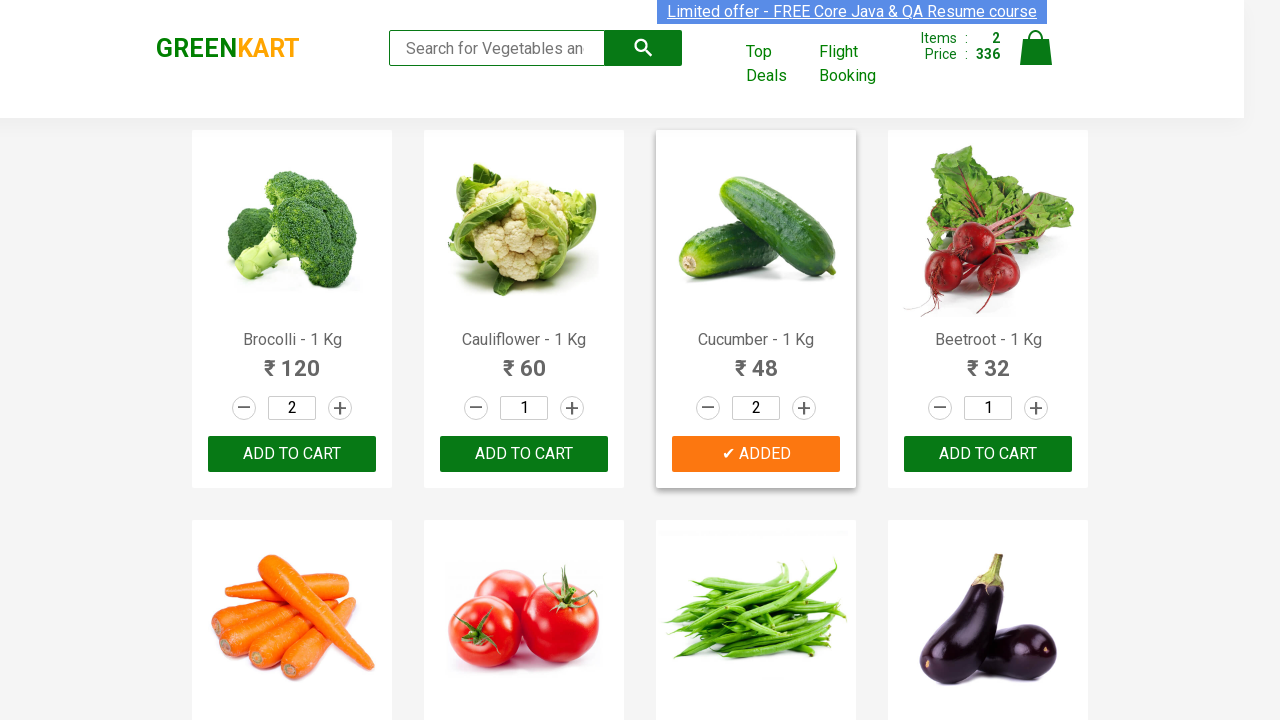

Retrieved text from product 12: 'Corn - 1 Kg'
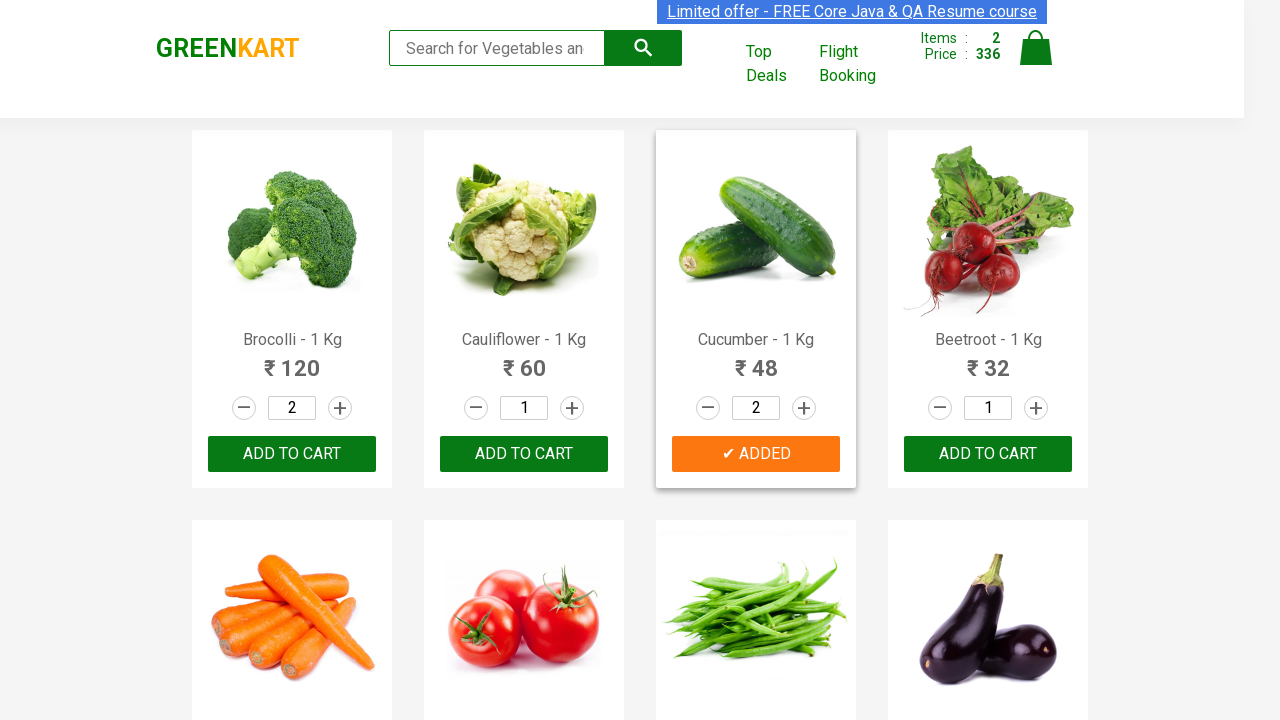

Retrieved text from product 13: 'Onion - 1 Kg'
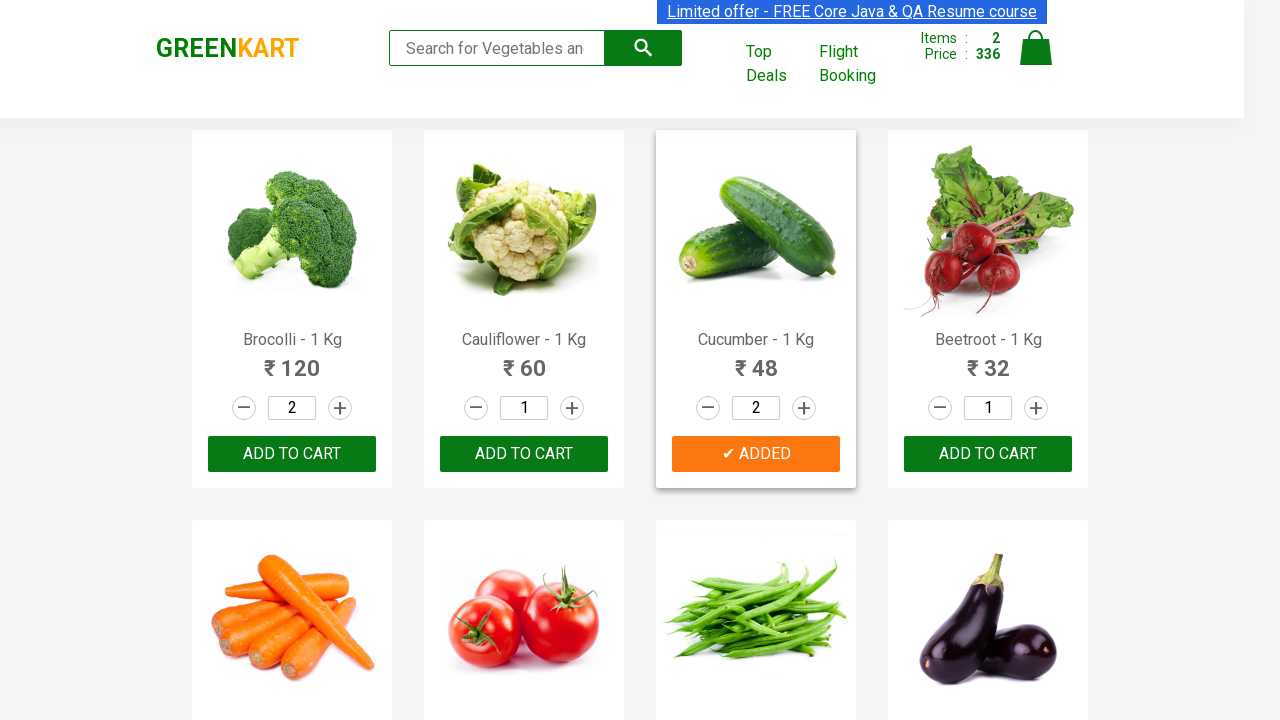

Retrieved text from product 14: 'Apple - 1 Kg'
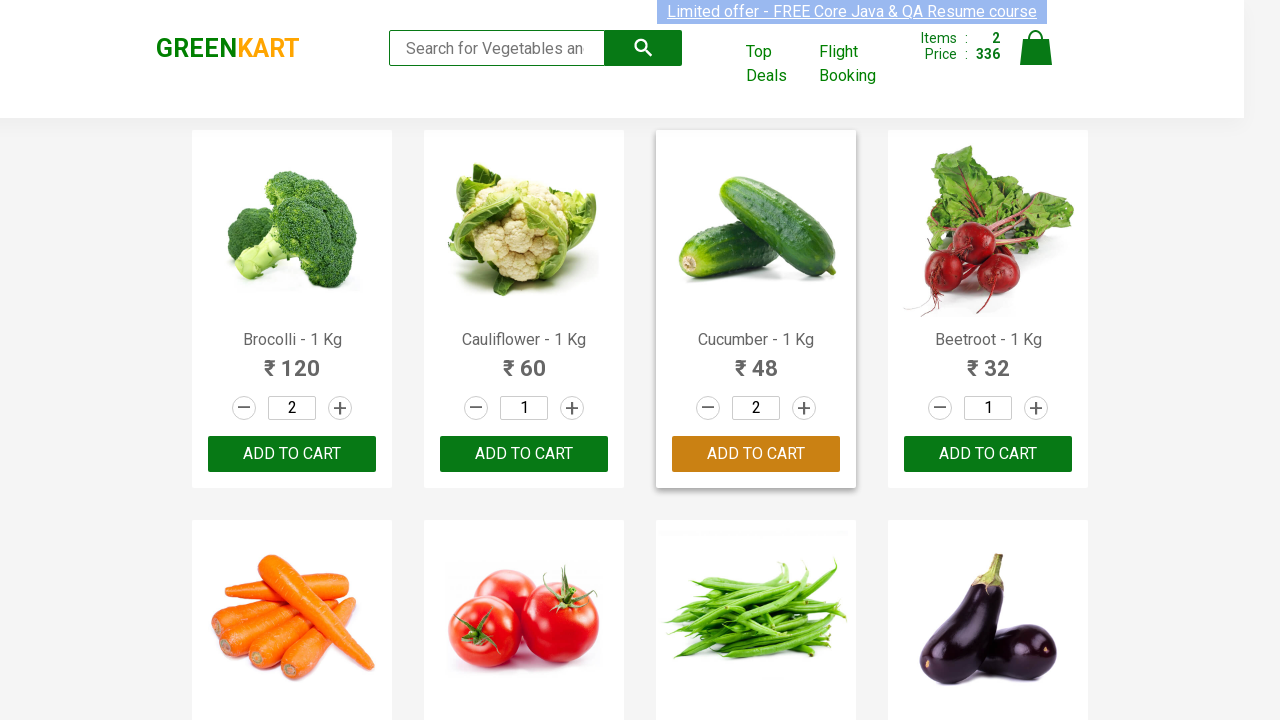

Retrieved text from product 15: 'Banana - 1 Kg'
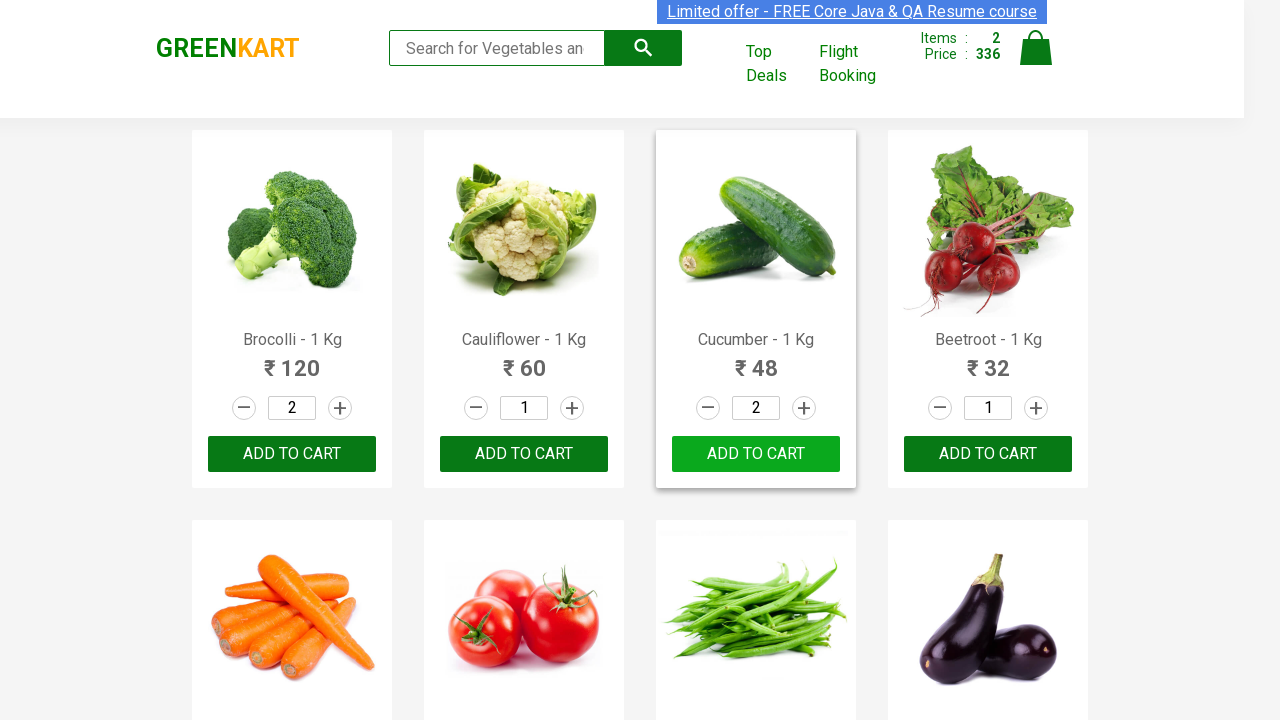

Retrieved text from product 16: 'Grapes - 1 Kg'
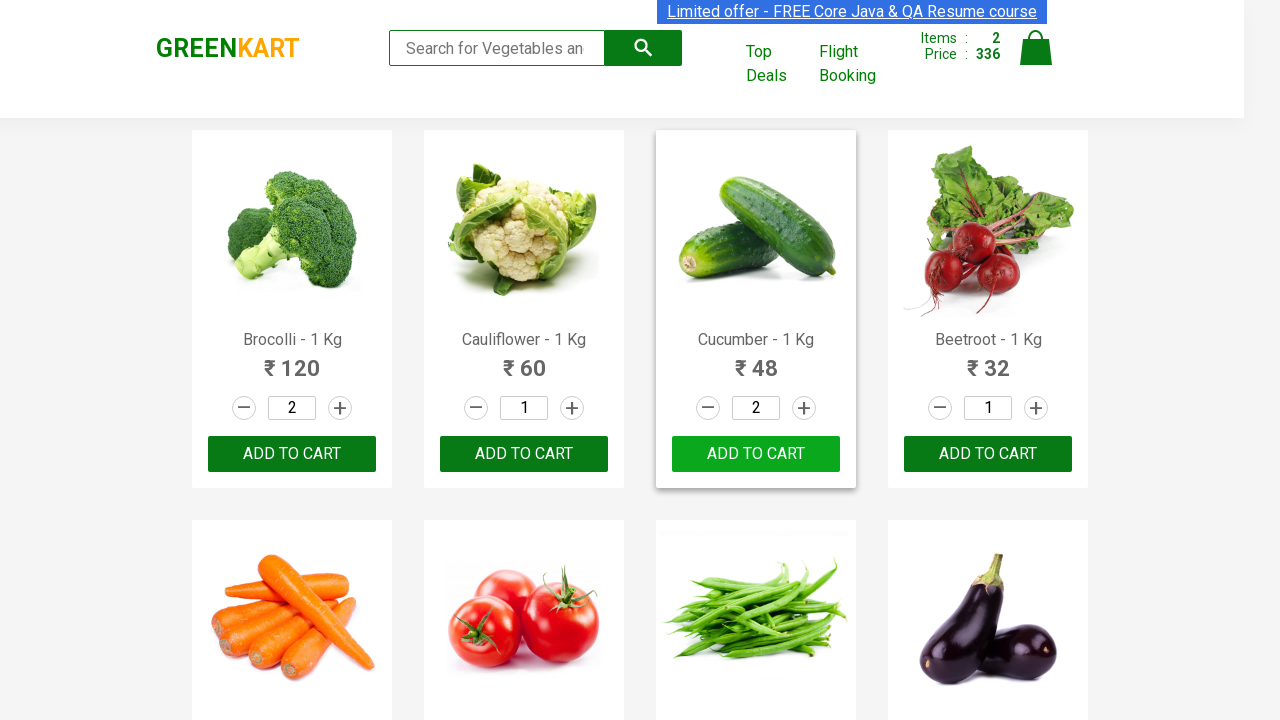

Retrieved text from product 17: 'Mango - 1 Kg'
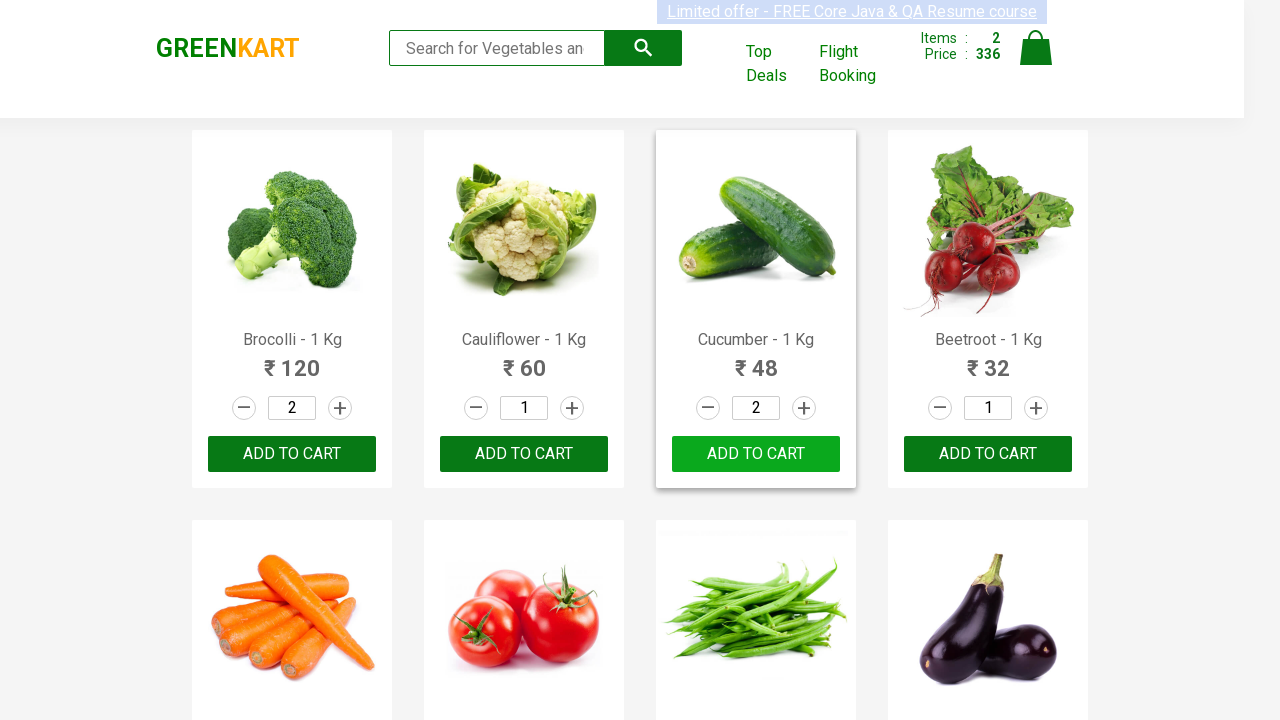

Retrieved text from product 18: 'Musk Melon - 1 Kg'
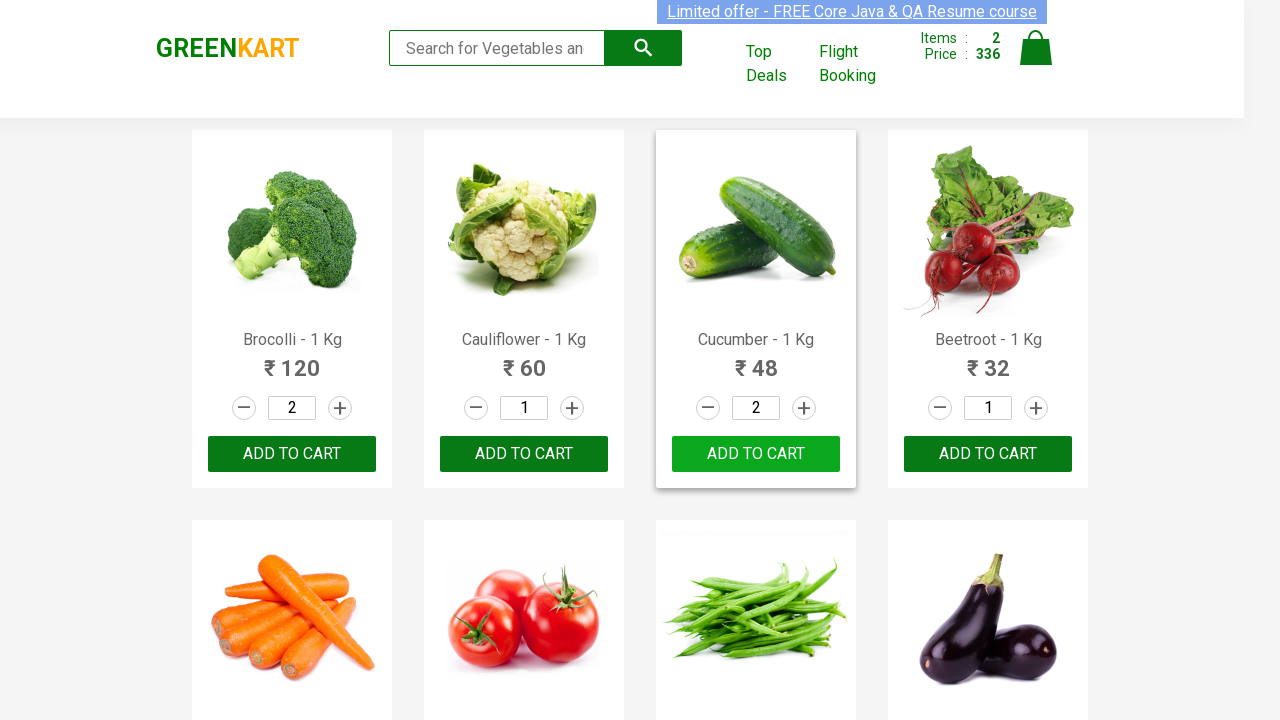

Retrieved text from product 19: 'Orange - 1 Kg'
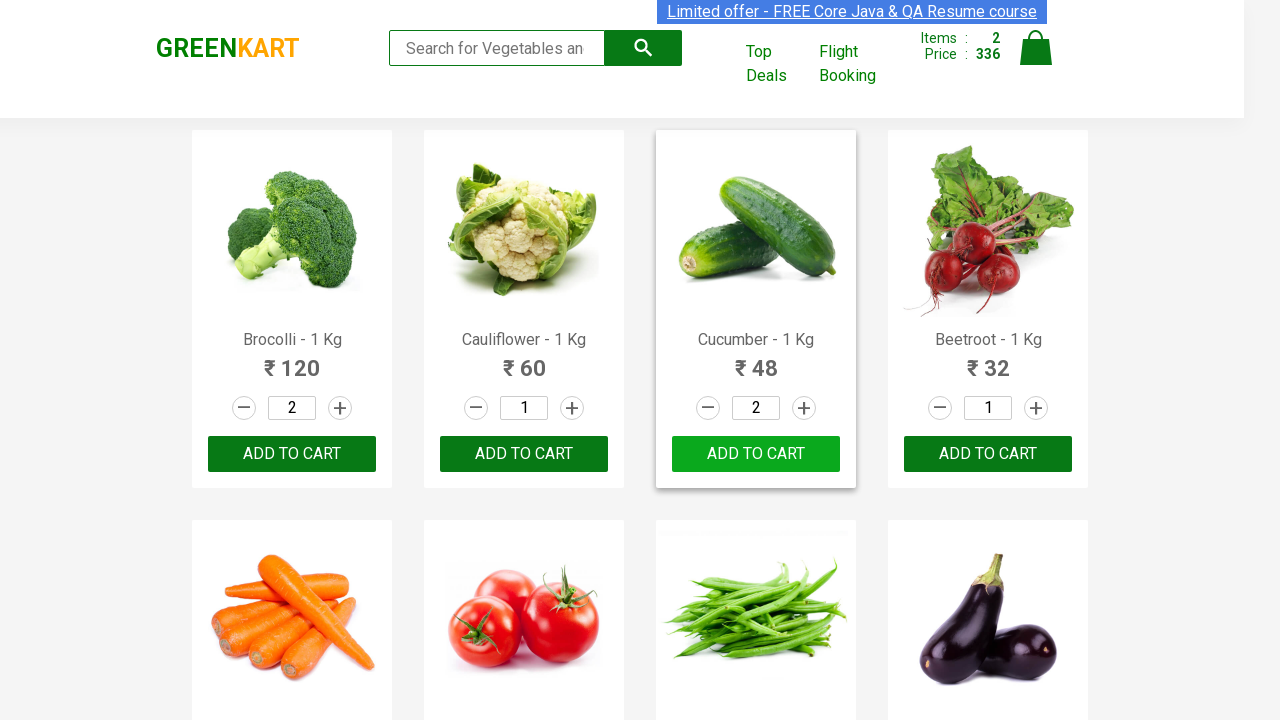

Retrieved text from product 20: 'Pears - 1 Kg'
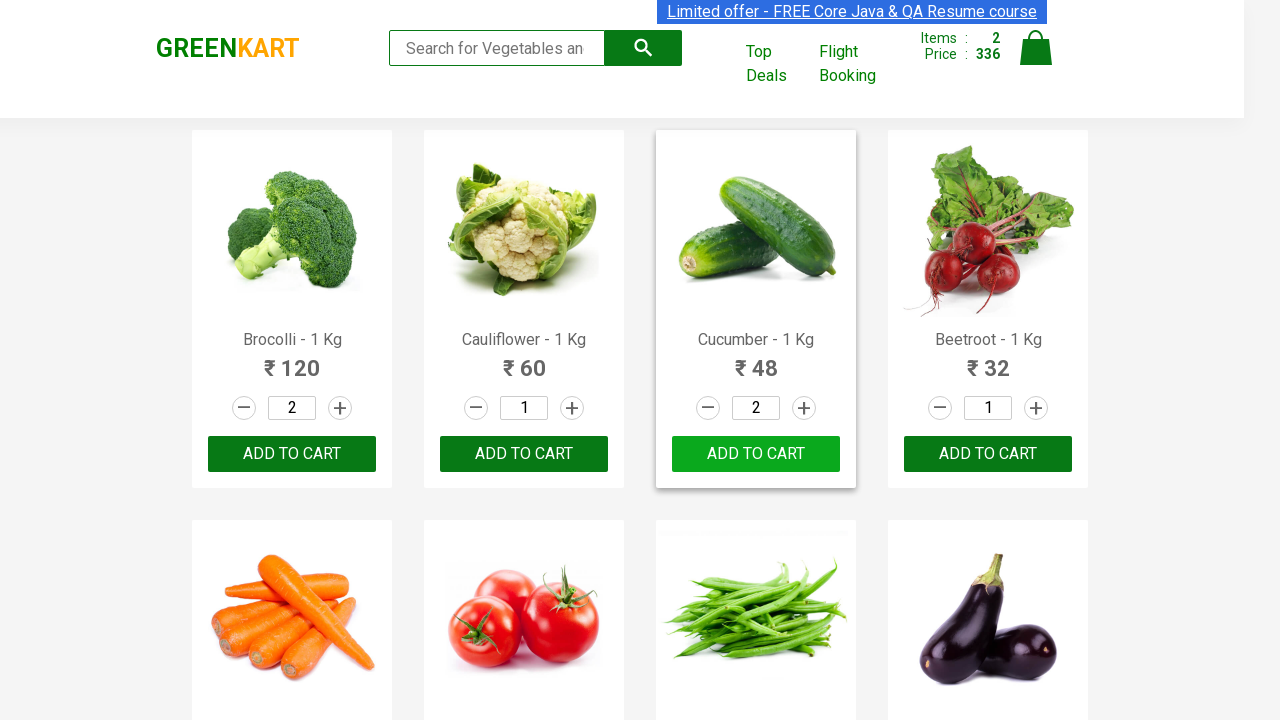

Retrieved text from product 21: 'Pomegranate - 1 Kg'
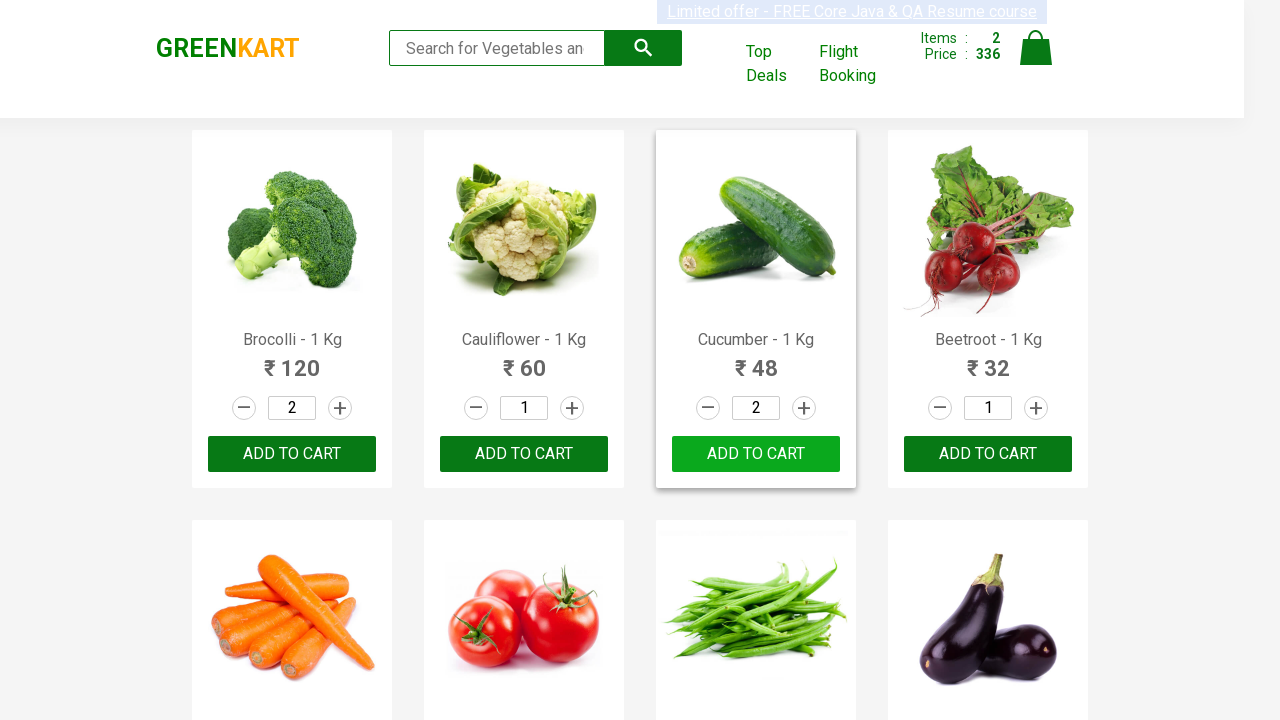

Retrieved text from product 22: 'Raspberry - 1/4 Kg'
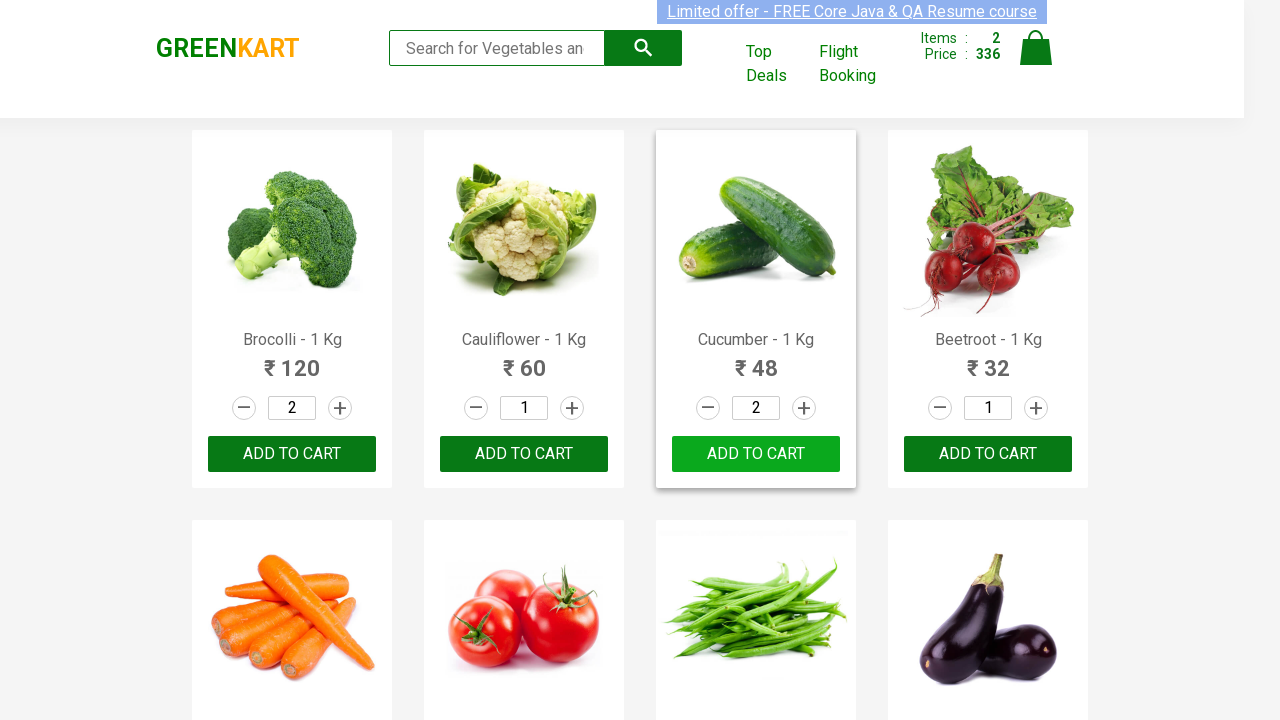

Retrieved text from product 23: 'Strawberry - 1/4 Kg'
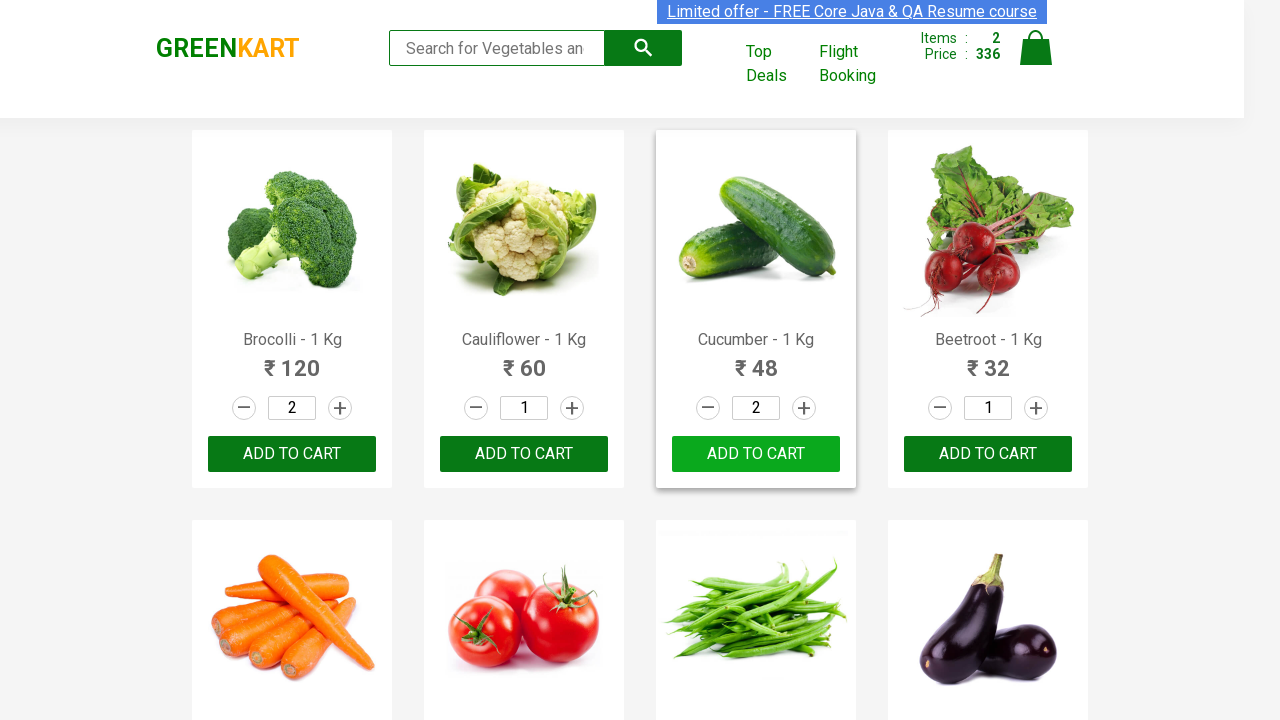

Retrieved text from product 24: 'Water Melon - 1 Kg'
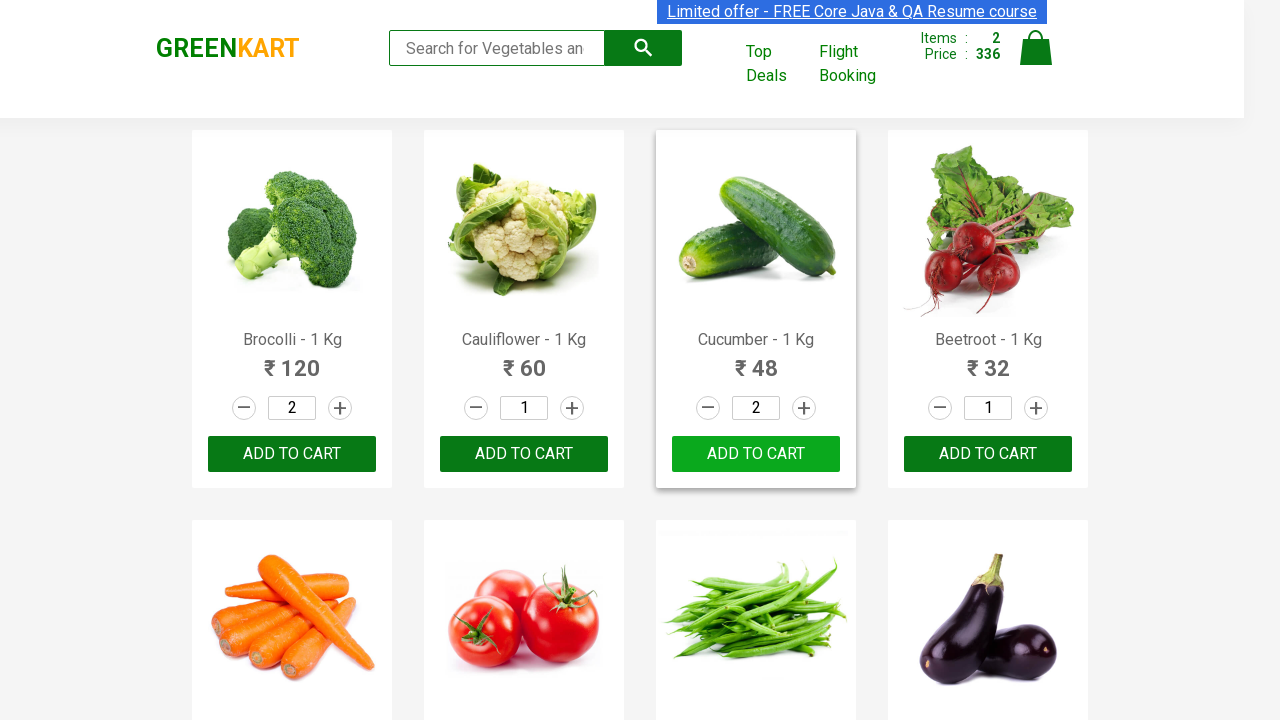

Retrieved text from product 25: 'Almonds - 1/4 Kg'
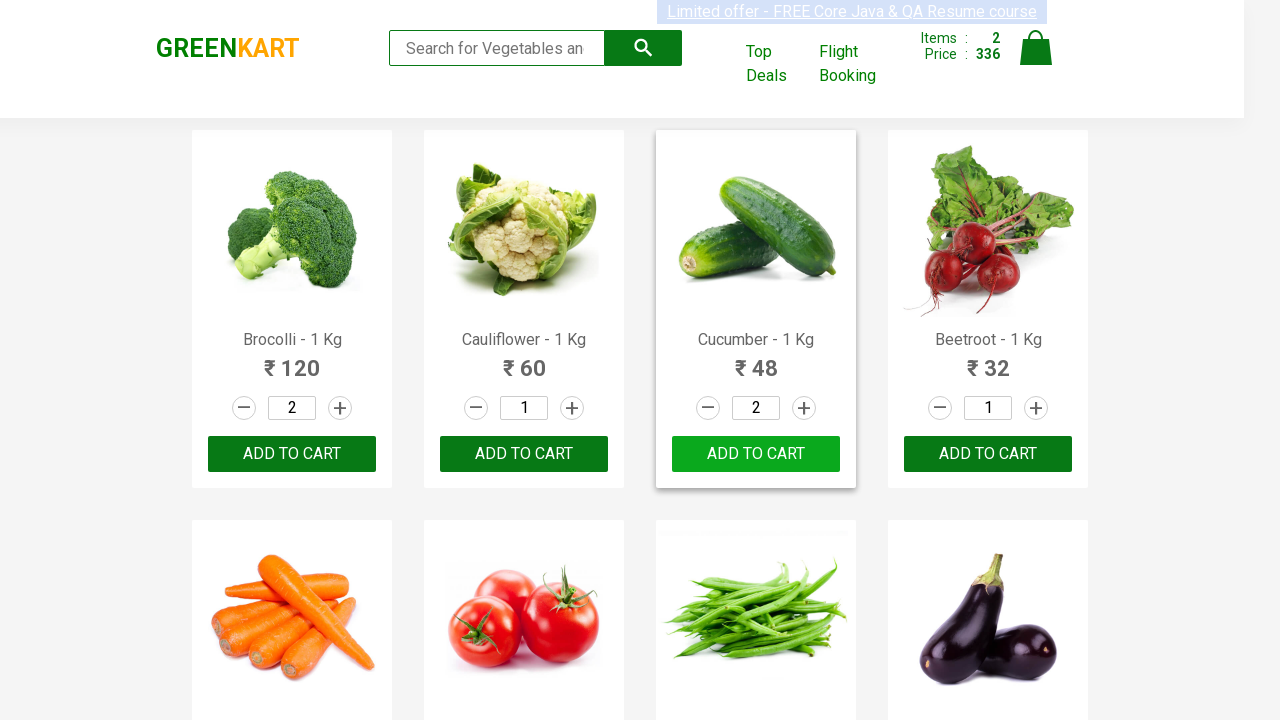

Retrieved text from product 26: 'Pista - 1/4 Kg'
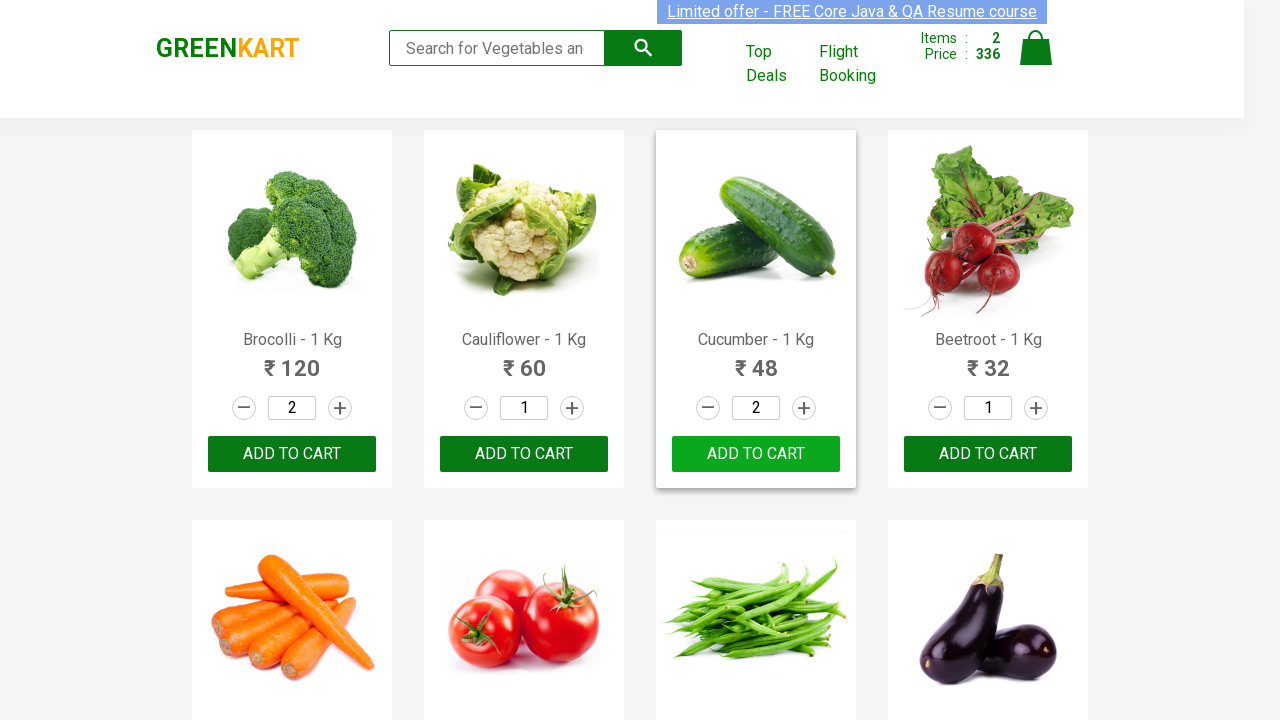

Retrieved text from product 27: 'Nuts Mixture - 1 Kg'
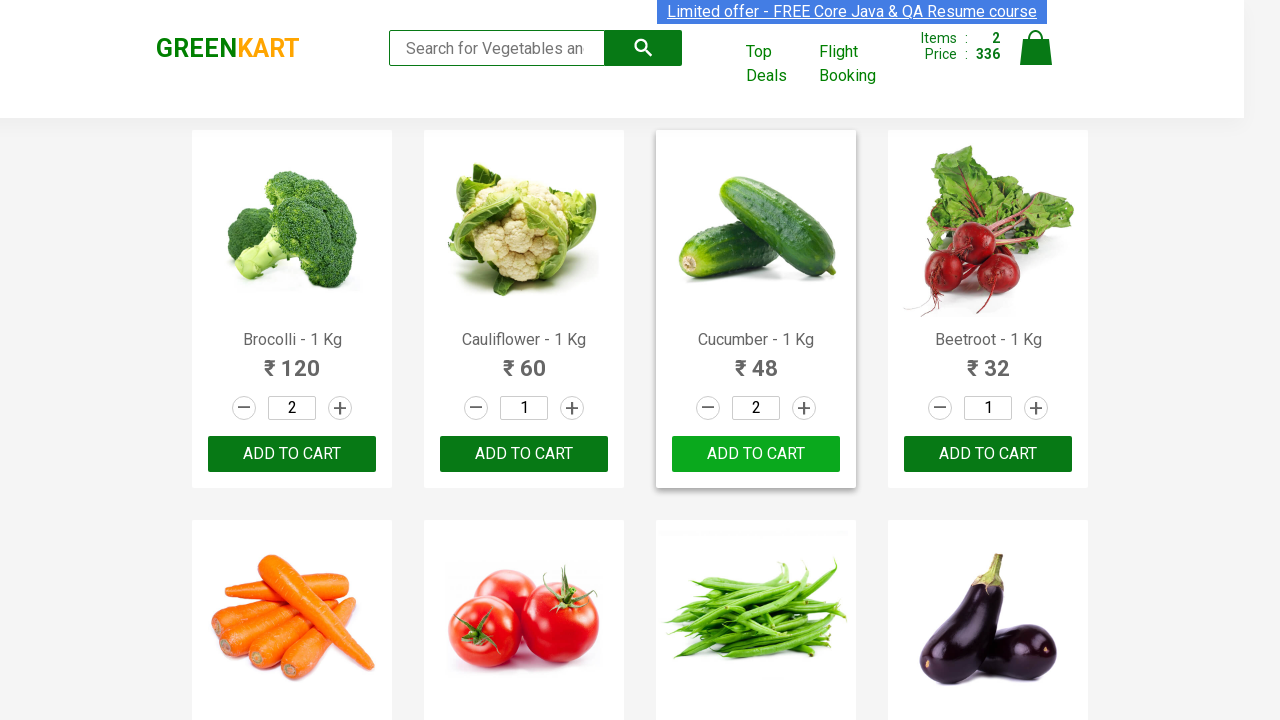

Retrieved text from product 28: 'Cashews - 1 Kg'
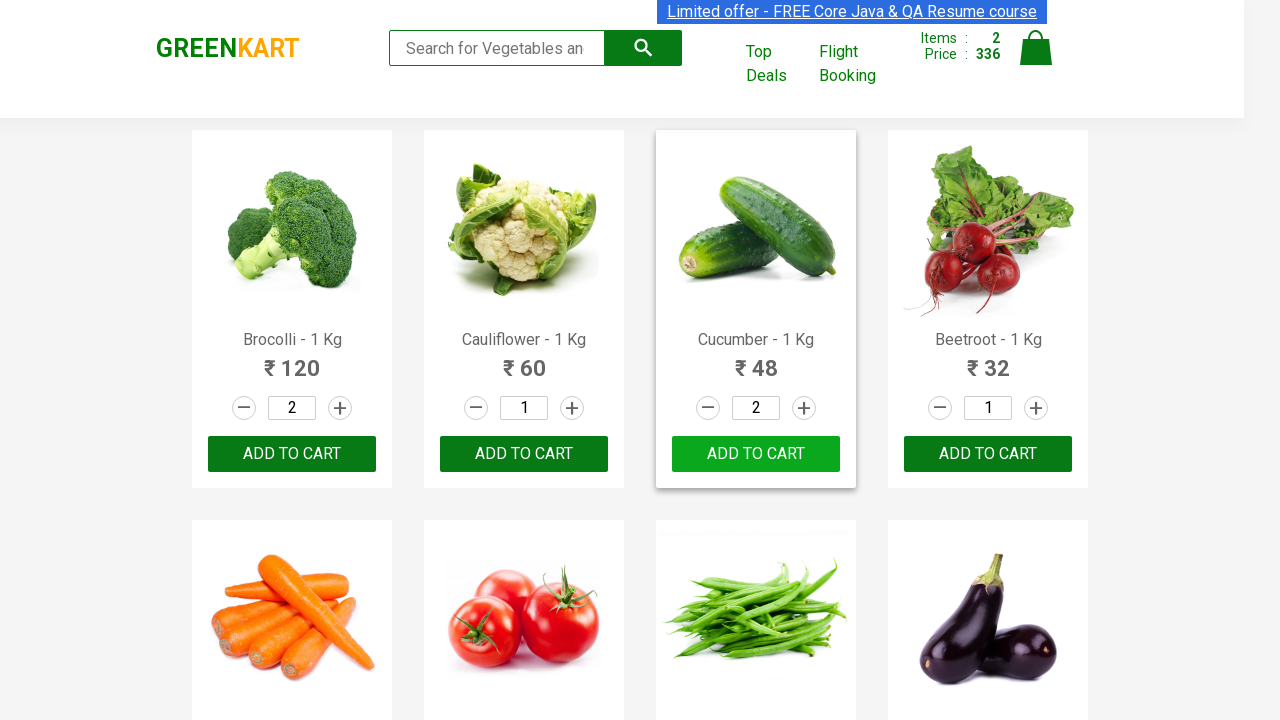

Retrieved text from product 29: 'Walnuts - 1/4 Kg'
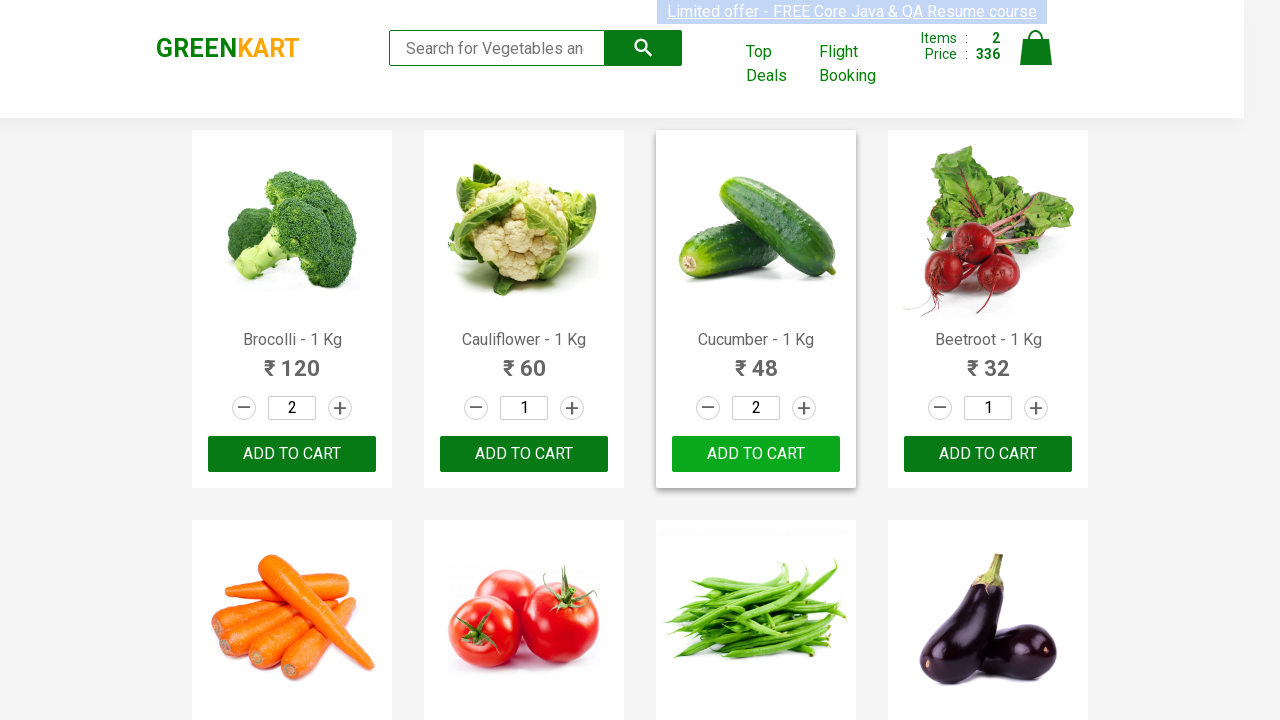

Located order total element on page
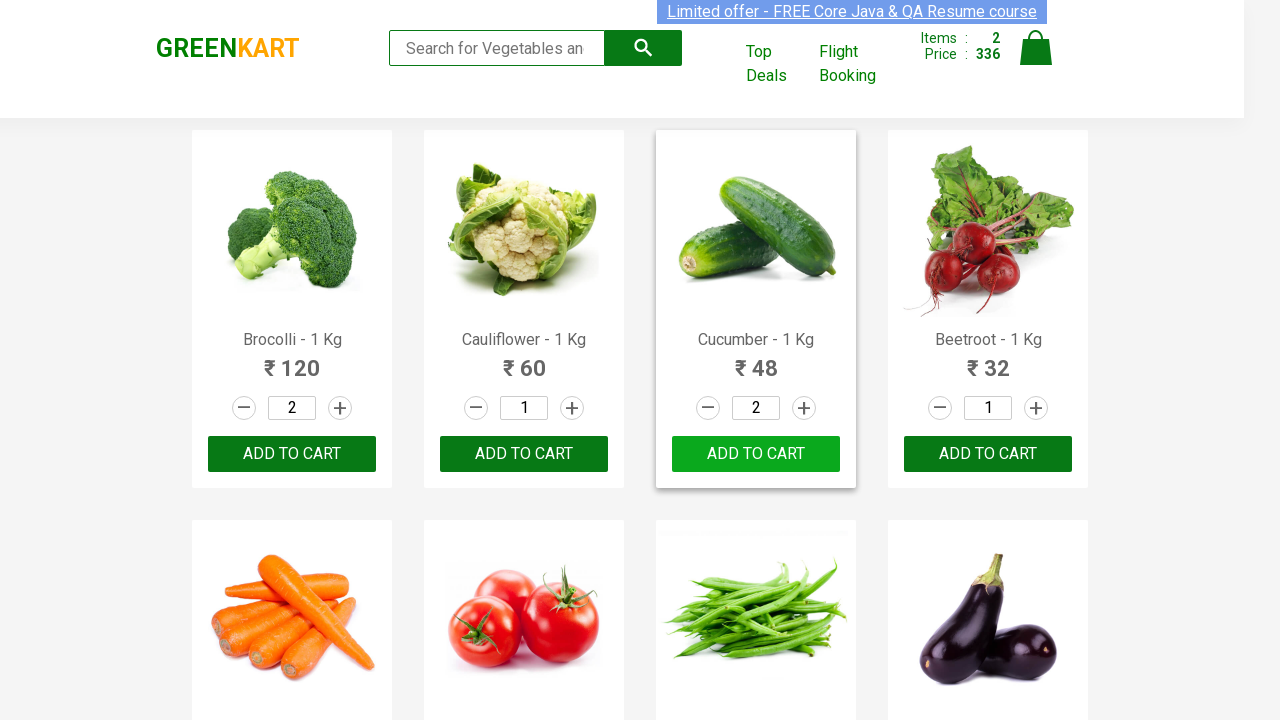

Retrieved order total value: '336'
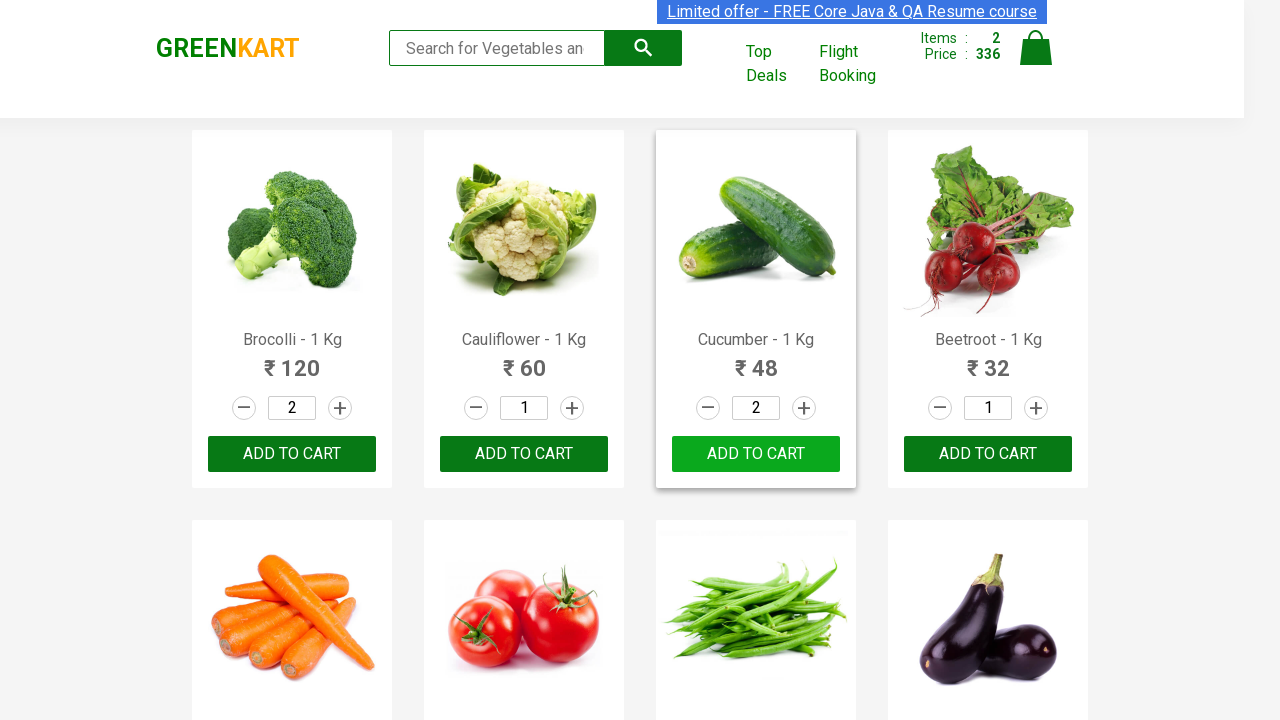

Verified order total equals '336' - assertion passed
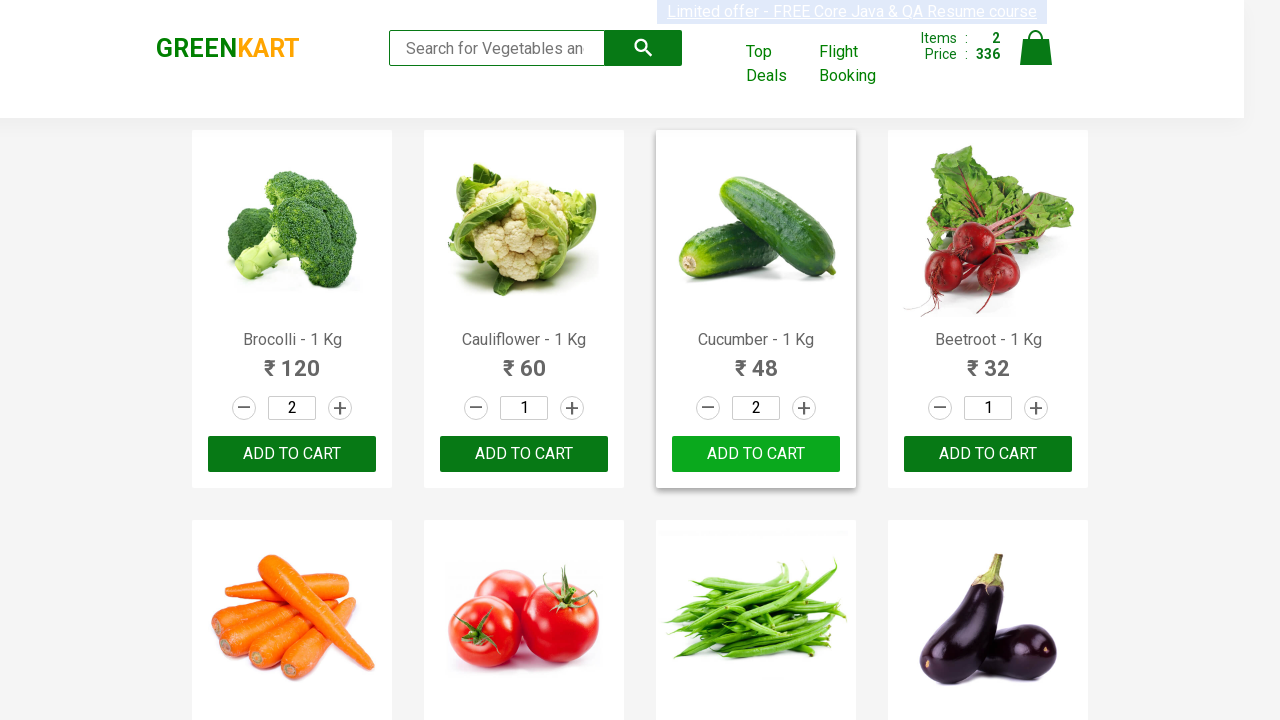

Navigated to cart page
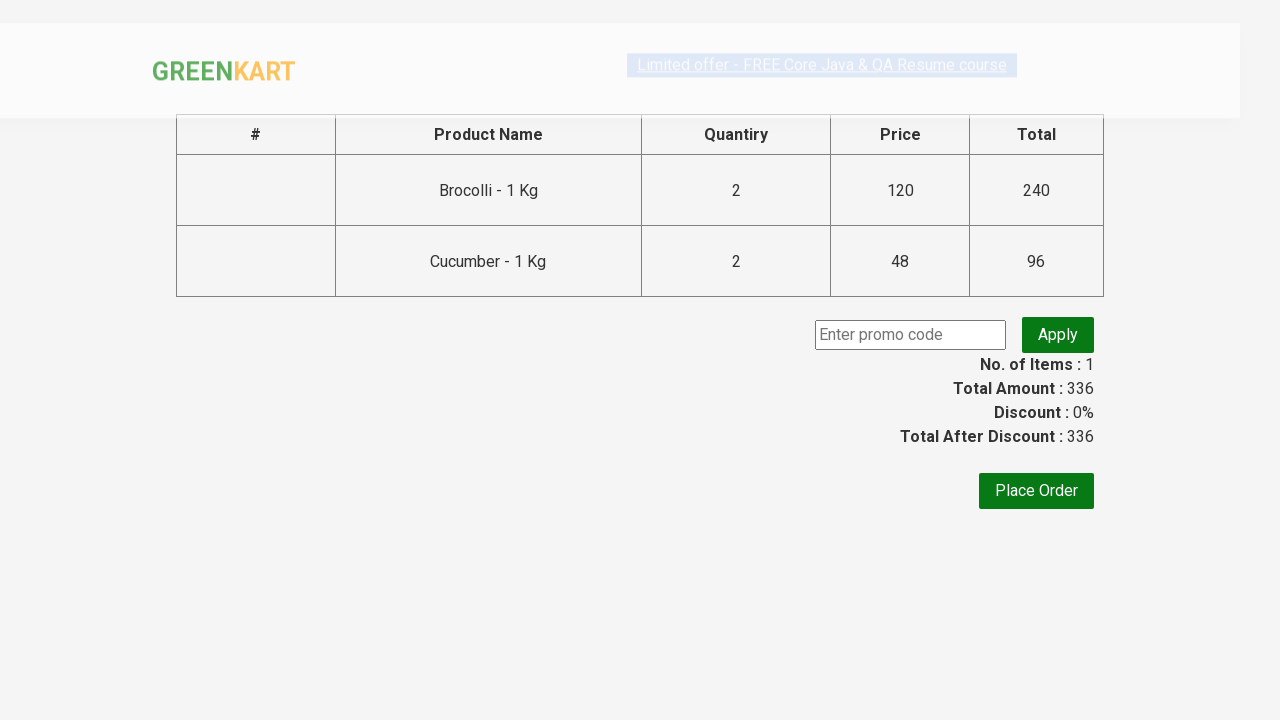

Located grand total element on cart page
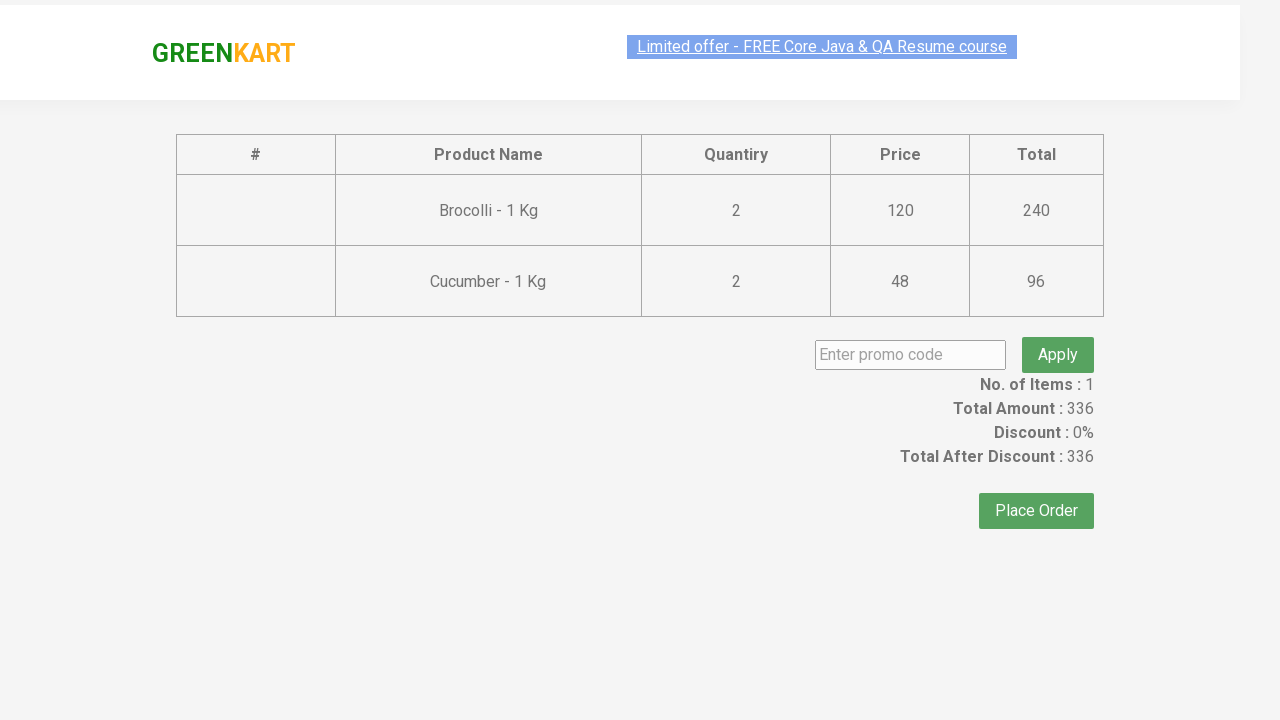

Retrieved grand total value: '336'
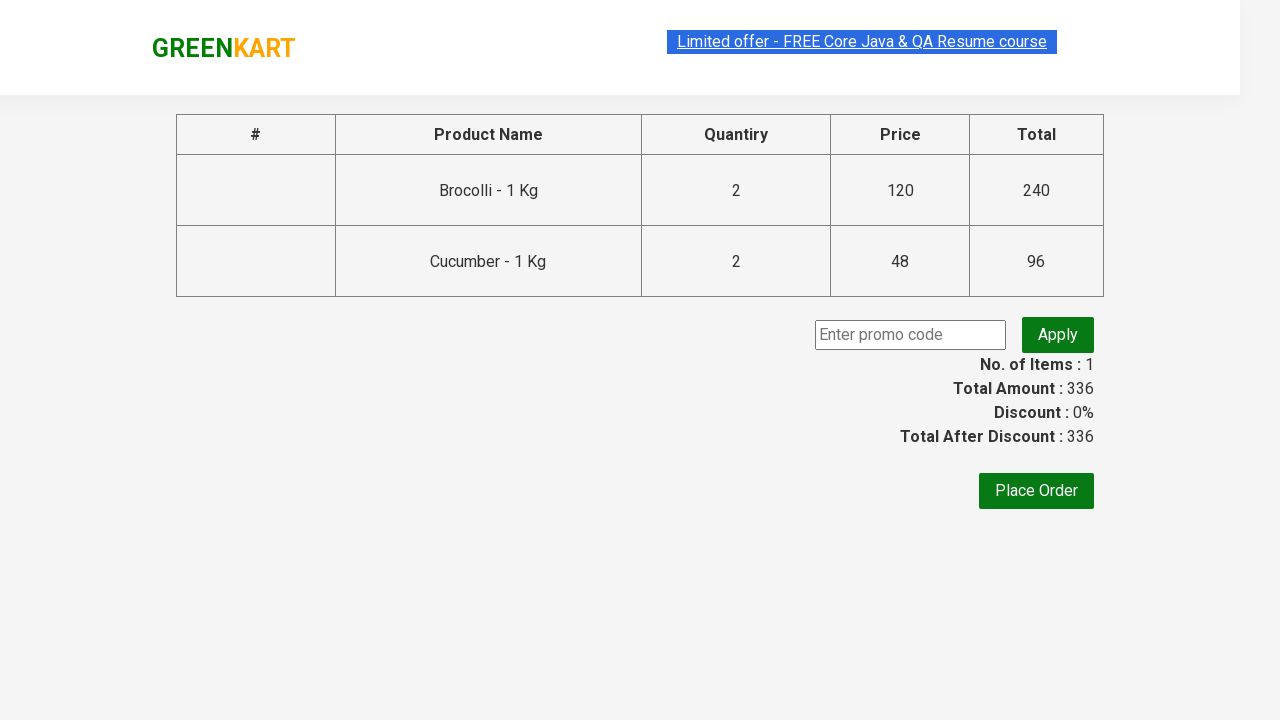

Verified grand total equals '336' - assertion passed
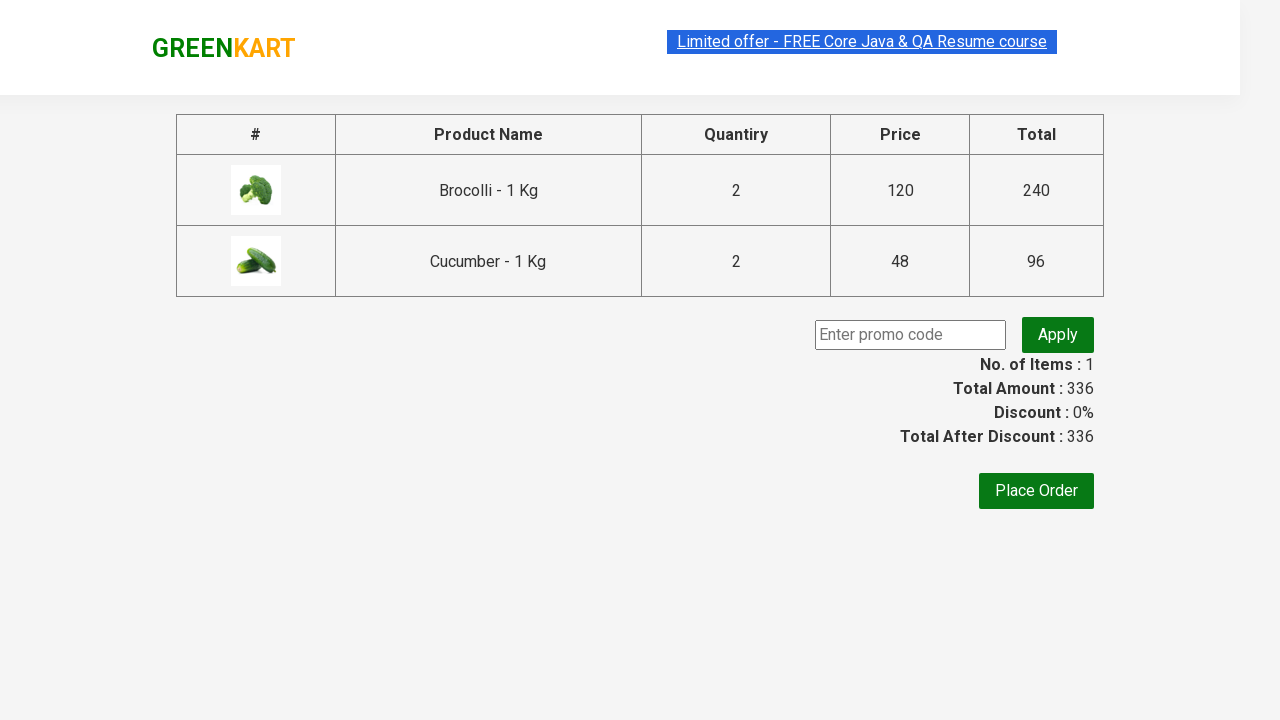

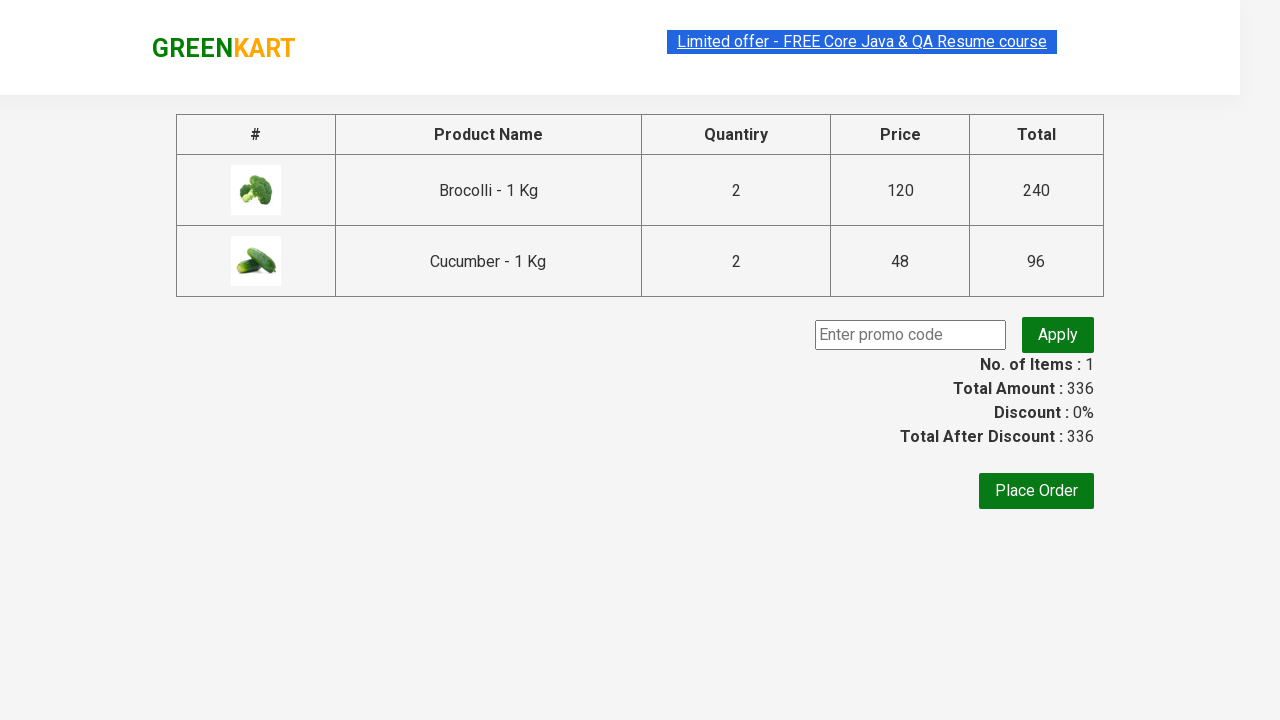